Tests various vertical scrolling scenarios on the Selenium website including scrolling down, up, to specific elements, and to the bottom of the page

Starting URL: https://www.seleniumhq.org/

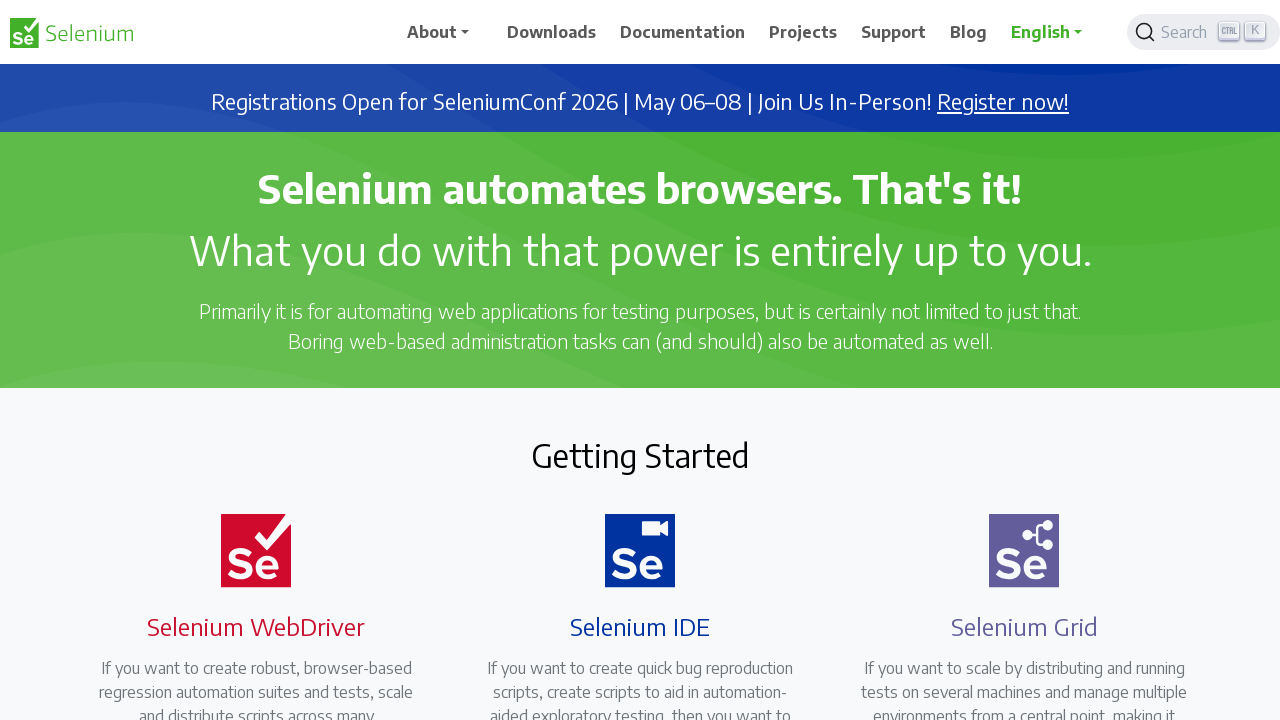

Scrolled down by 100 pixels
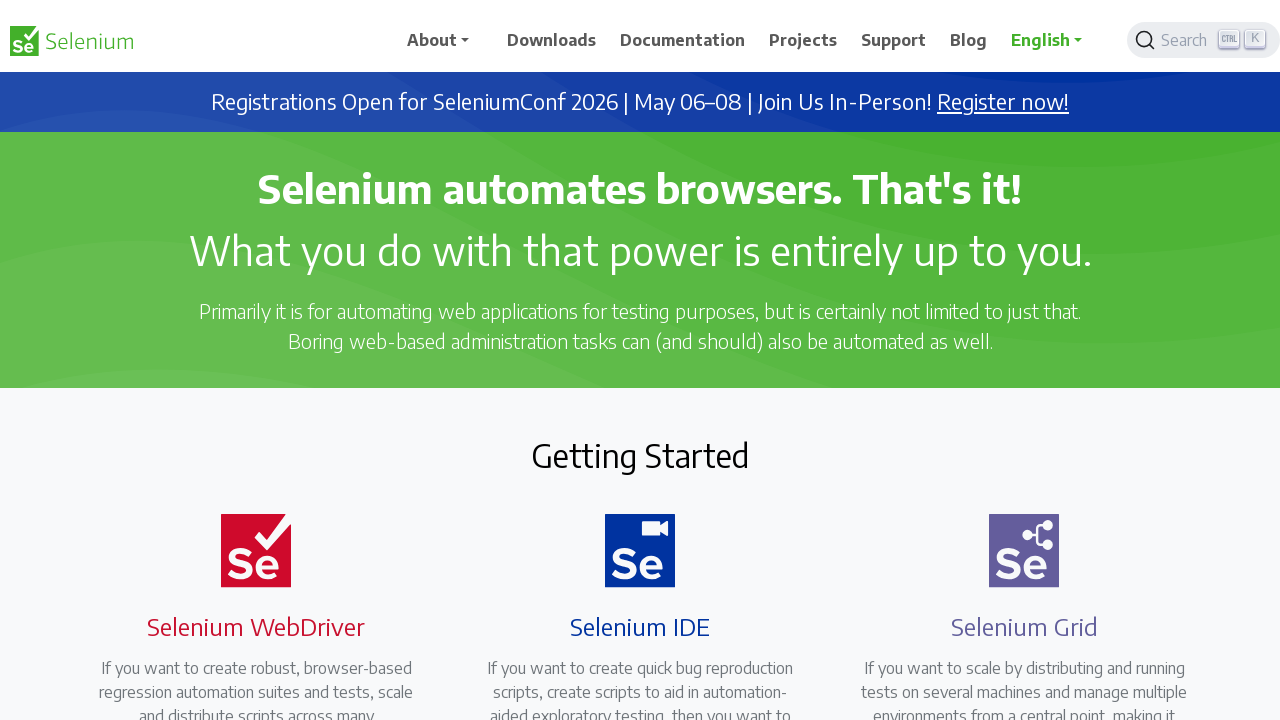

Waited 3 seconds after scrolling down
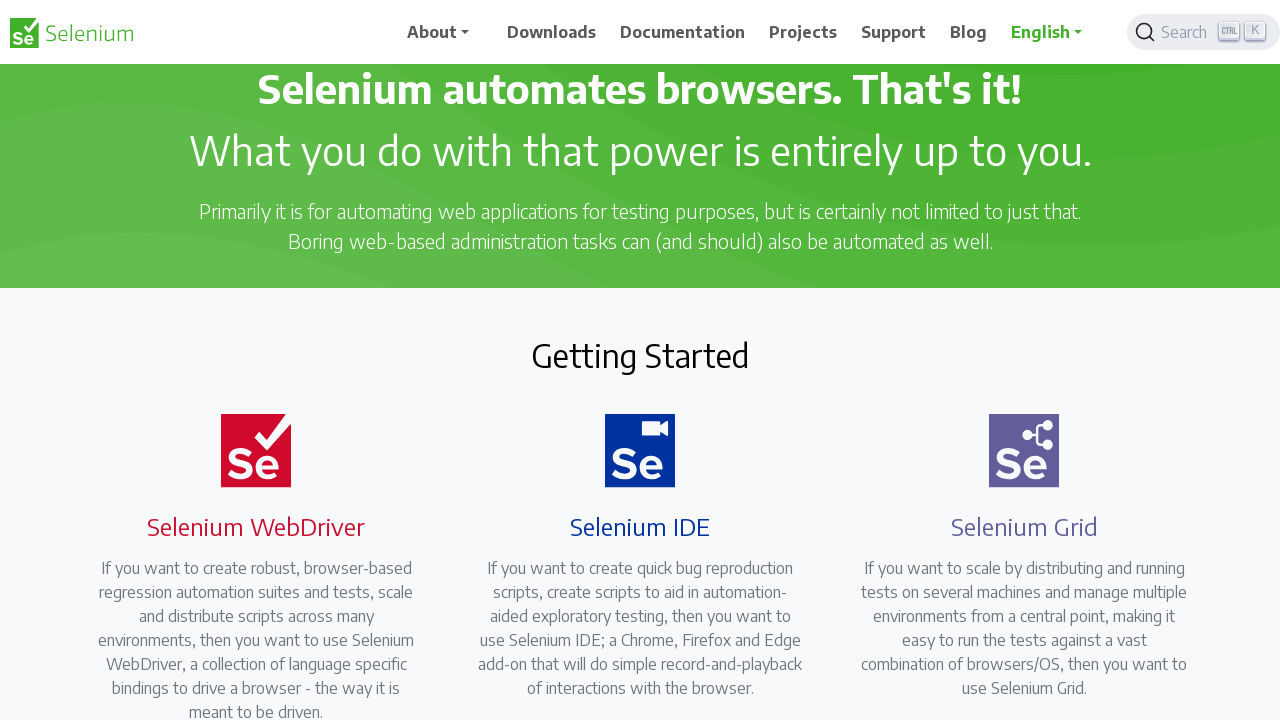

Scrolled up by 100 pixels
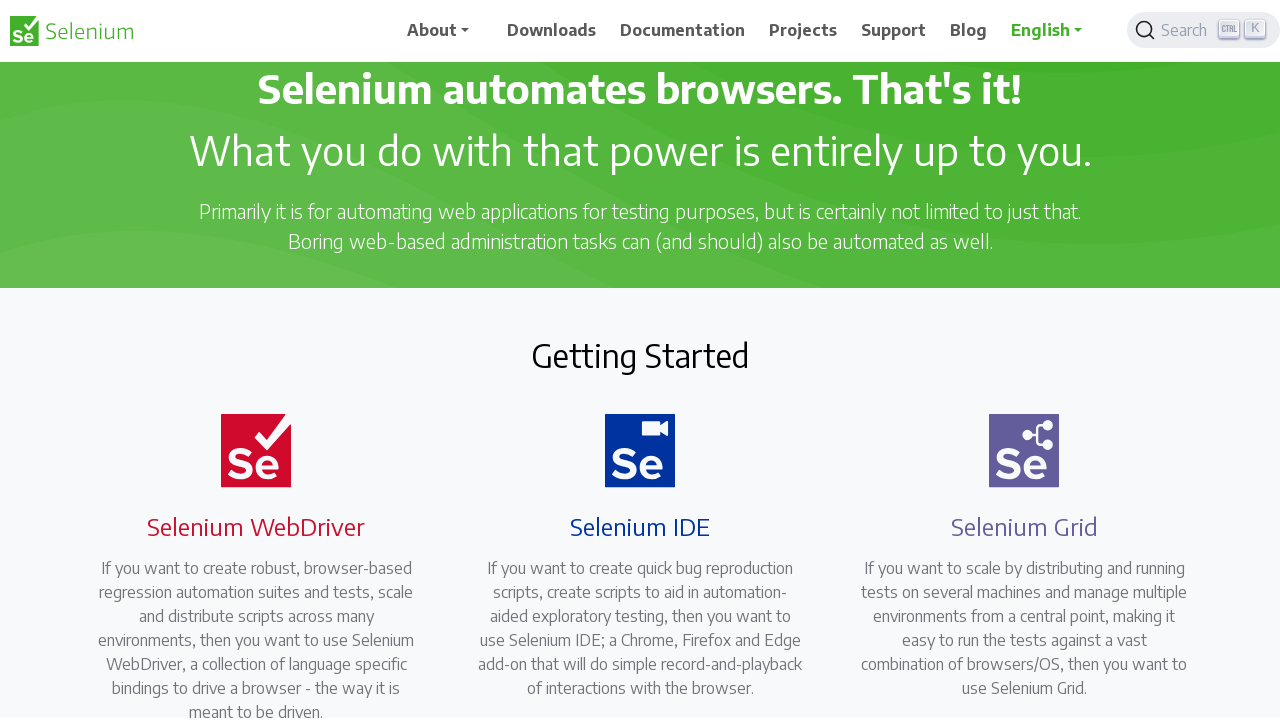

Waited 3 seconds after scrolling up
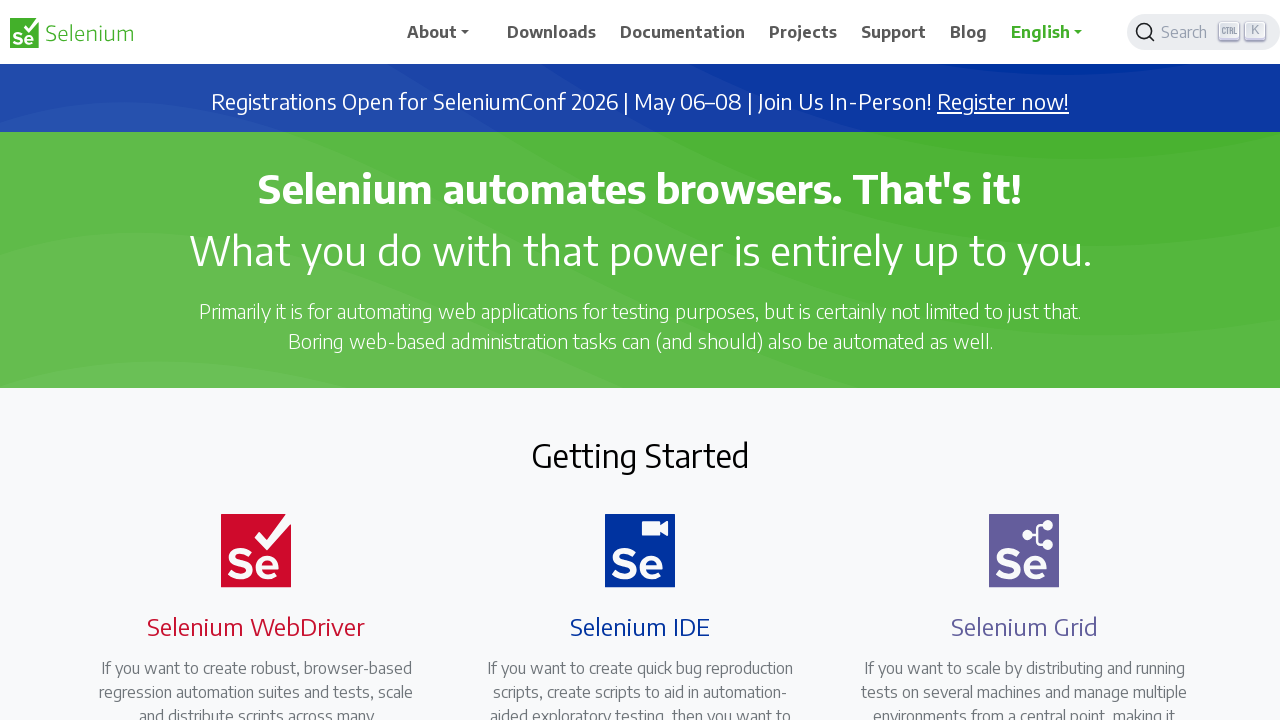

Scrolled down by 200 pixels (iteration 1/10)
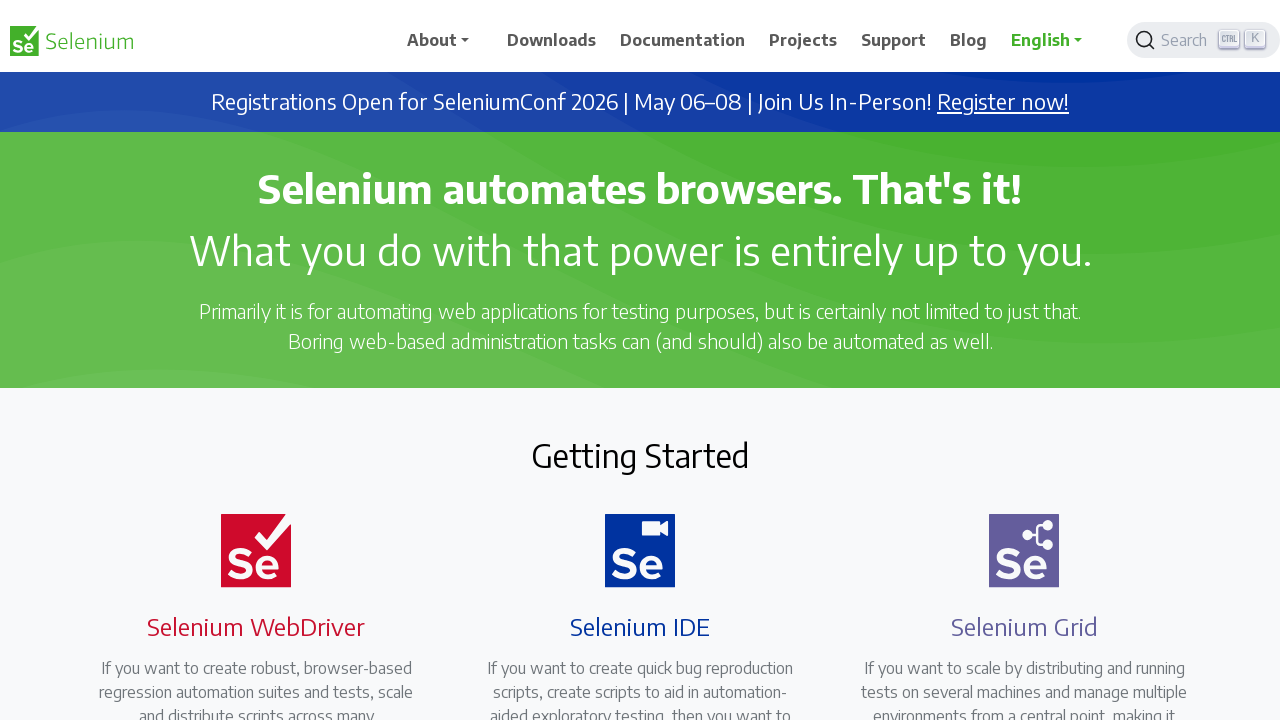

Waited 1 second after scroll iteration 1/10
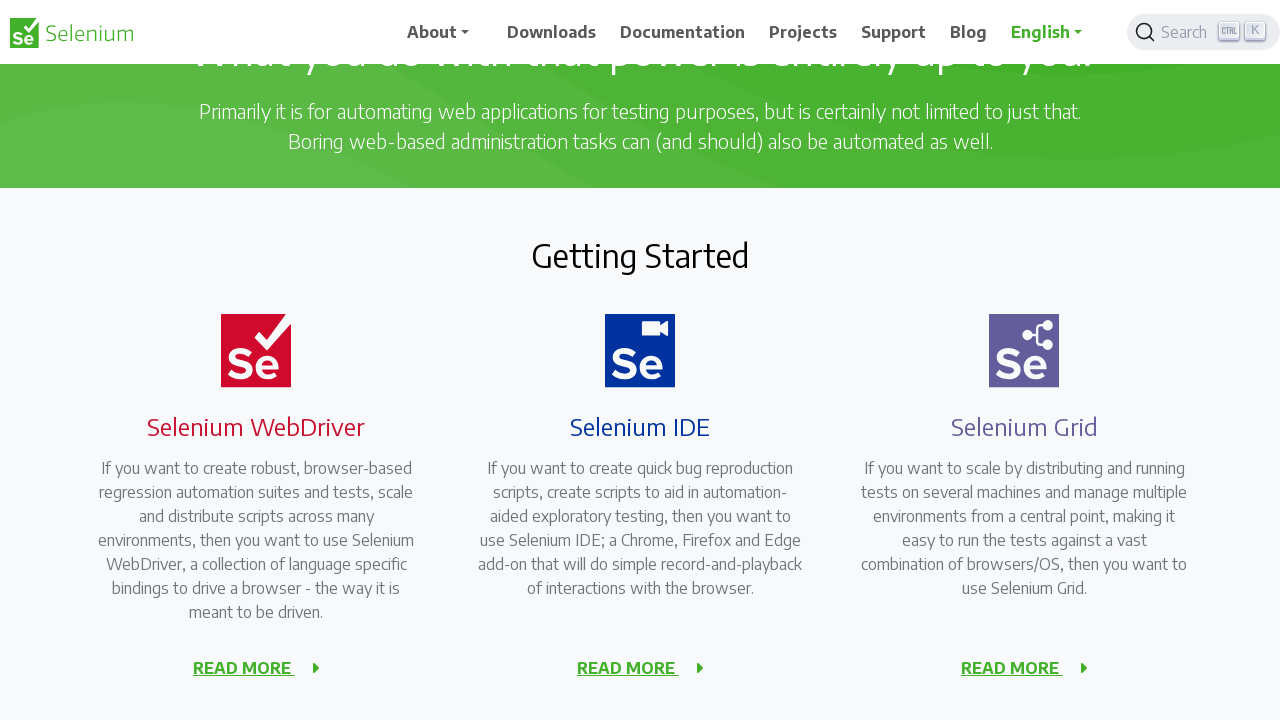

Scrolled down by 200 pixels (iteration 2/10)
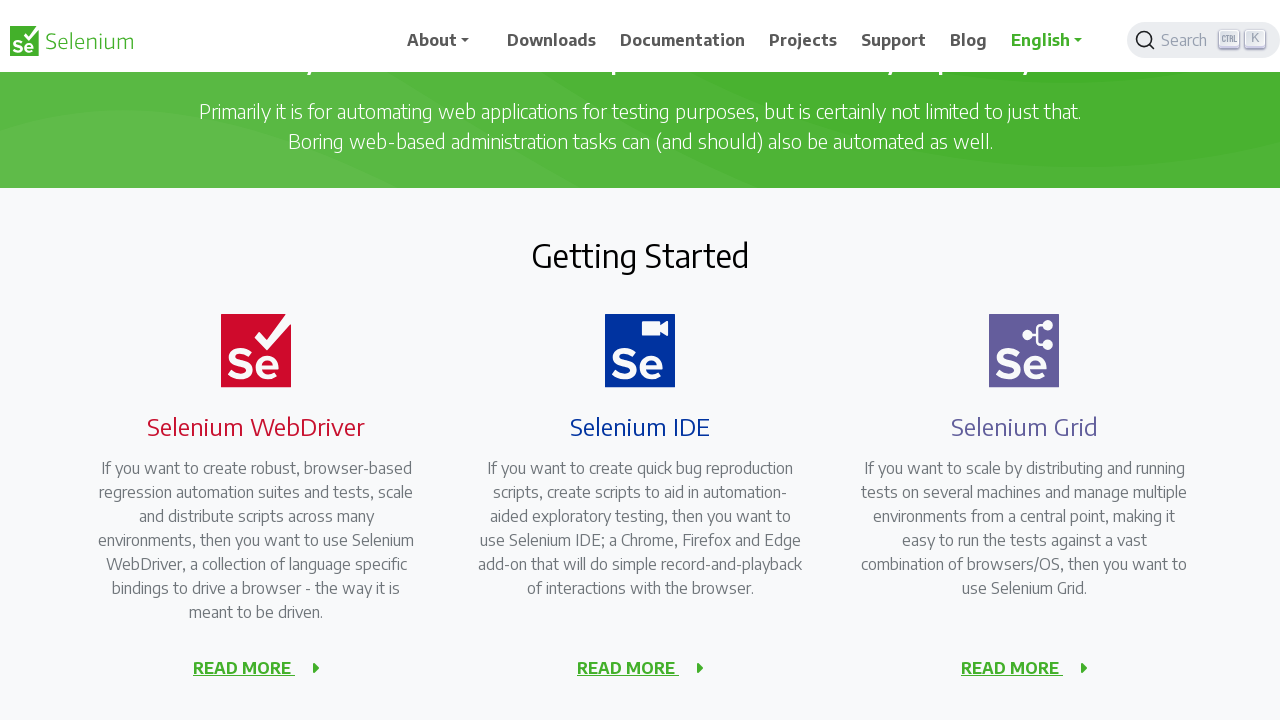

Waited 1 second after scroll iteration 2/10
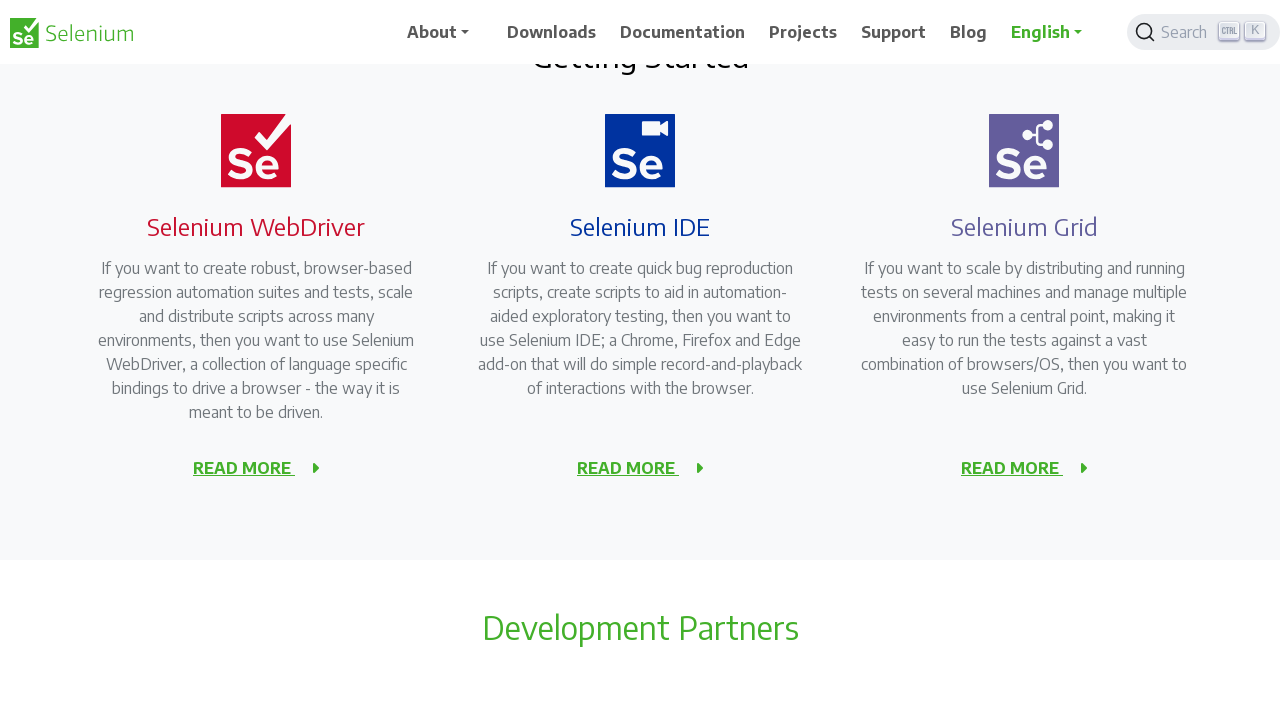

Scrolled down by 200 pixels (iteration 3/10)
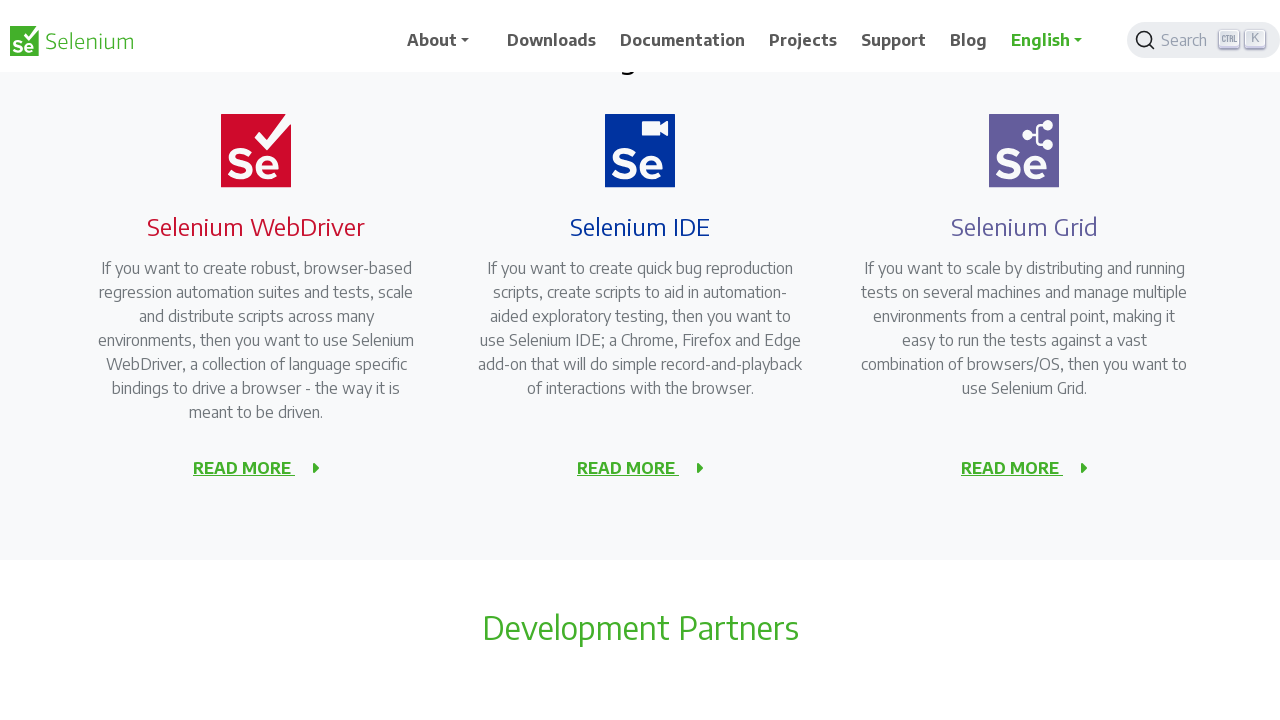

Waited 1 second after scroll iteration 3/10
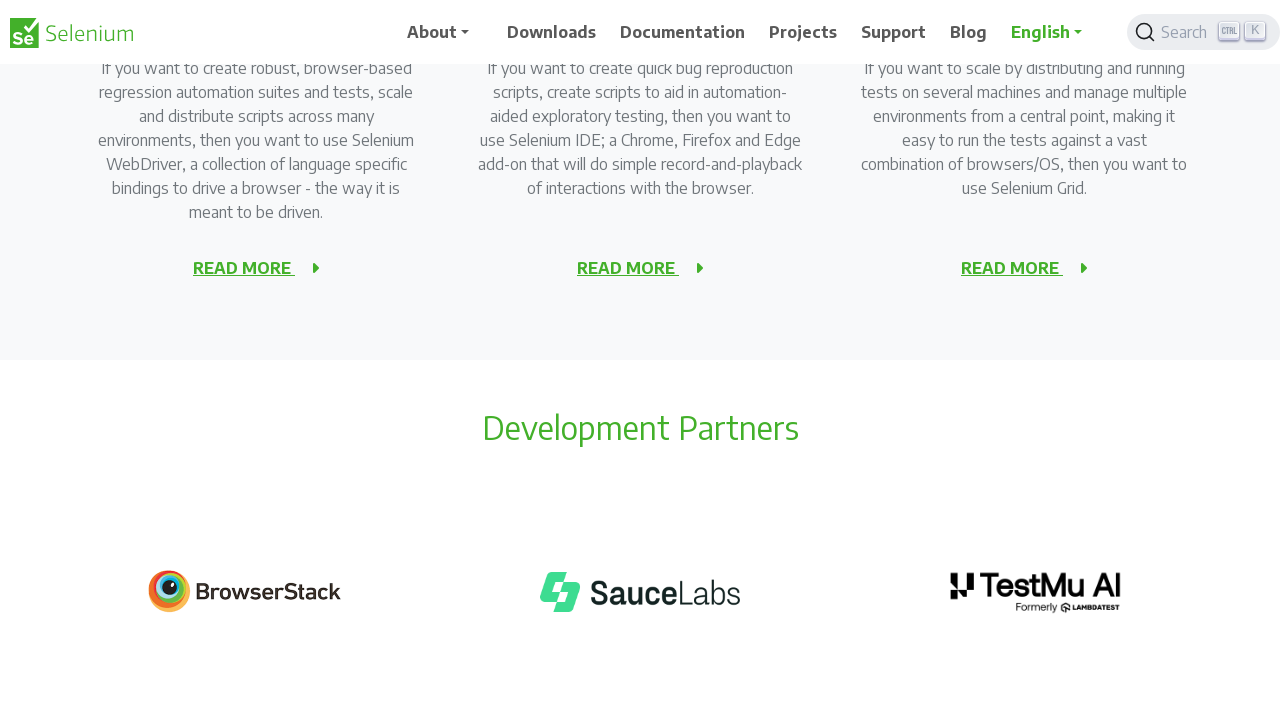

Scrolled down by 200 pixels (iteration 4/10)
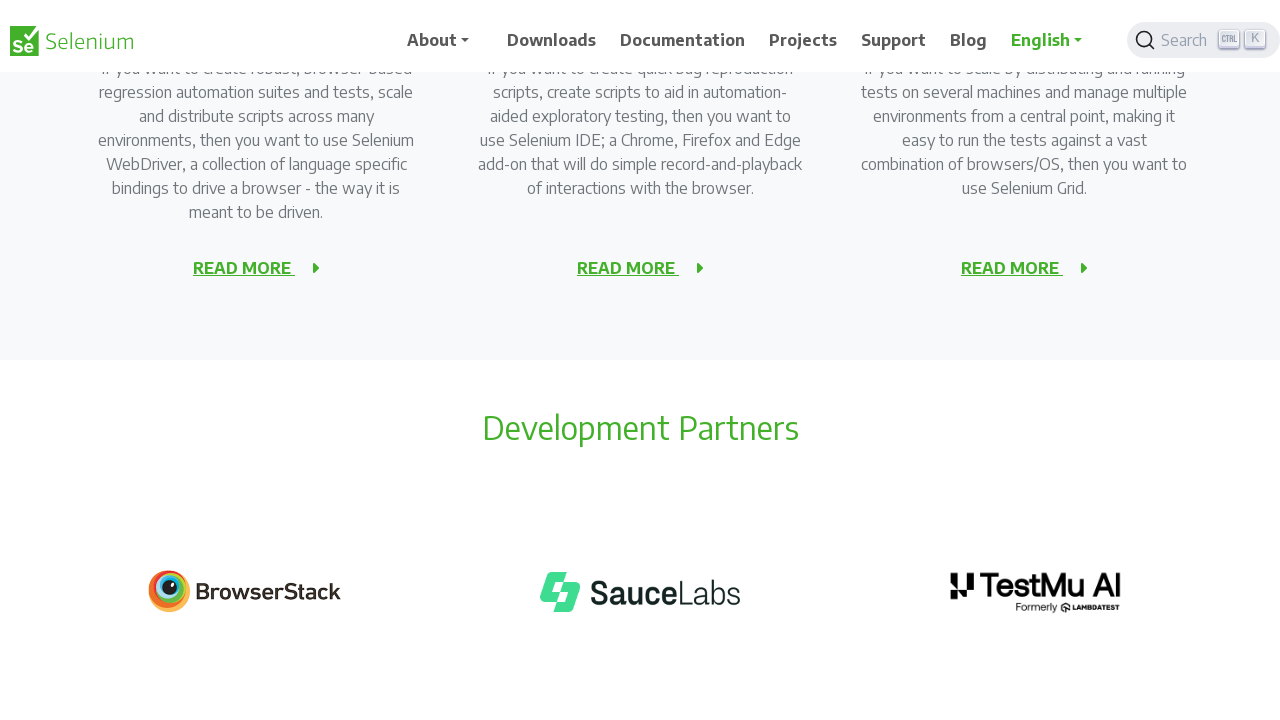

Waited 1 second after scroll iteration 4/10
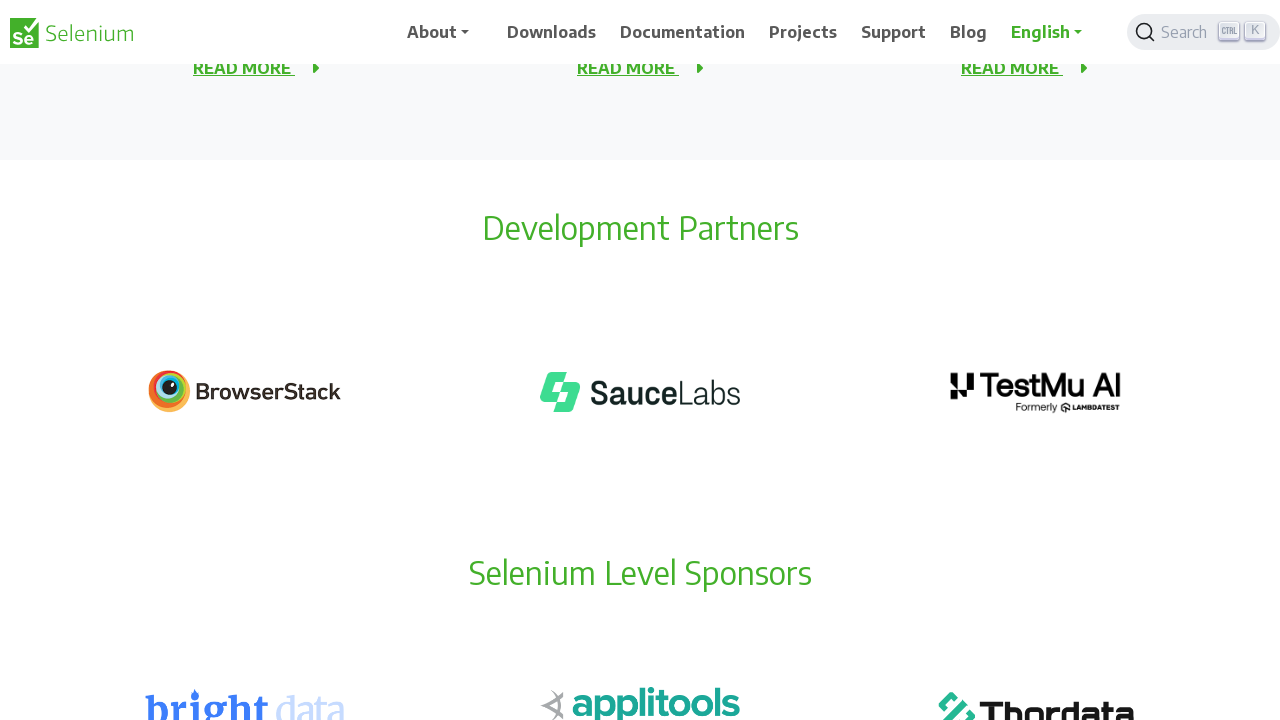

Scrolled down by 200 pixels (iteration 5/10)
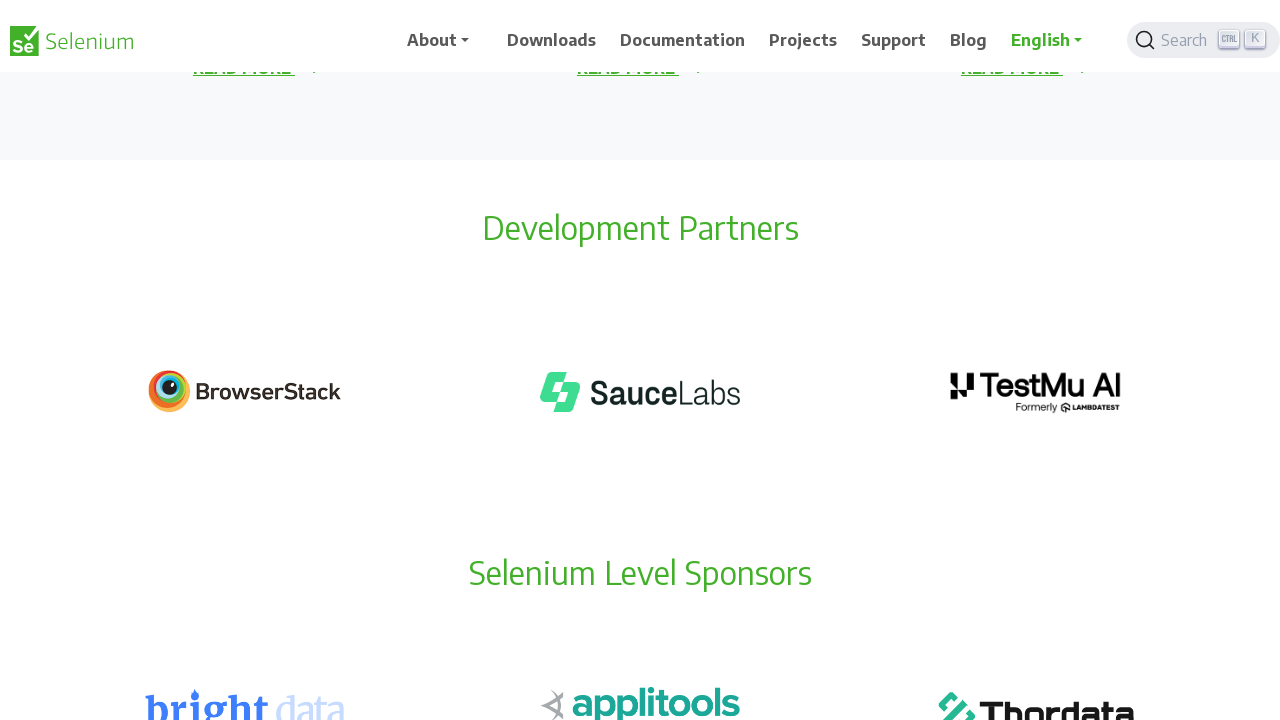

Waited 1 second after scroll iteration 5/10
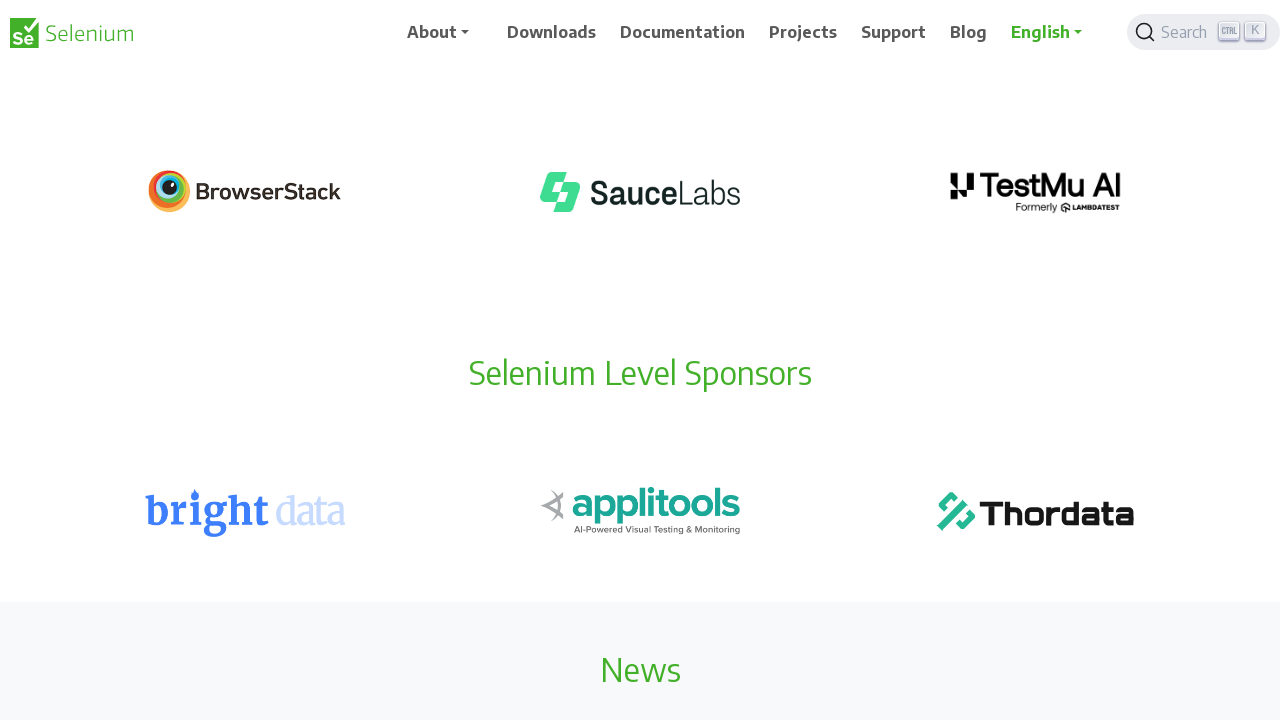

Scrolled down by 200 pixels (iteration 6/10)
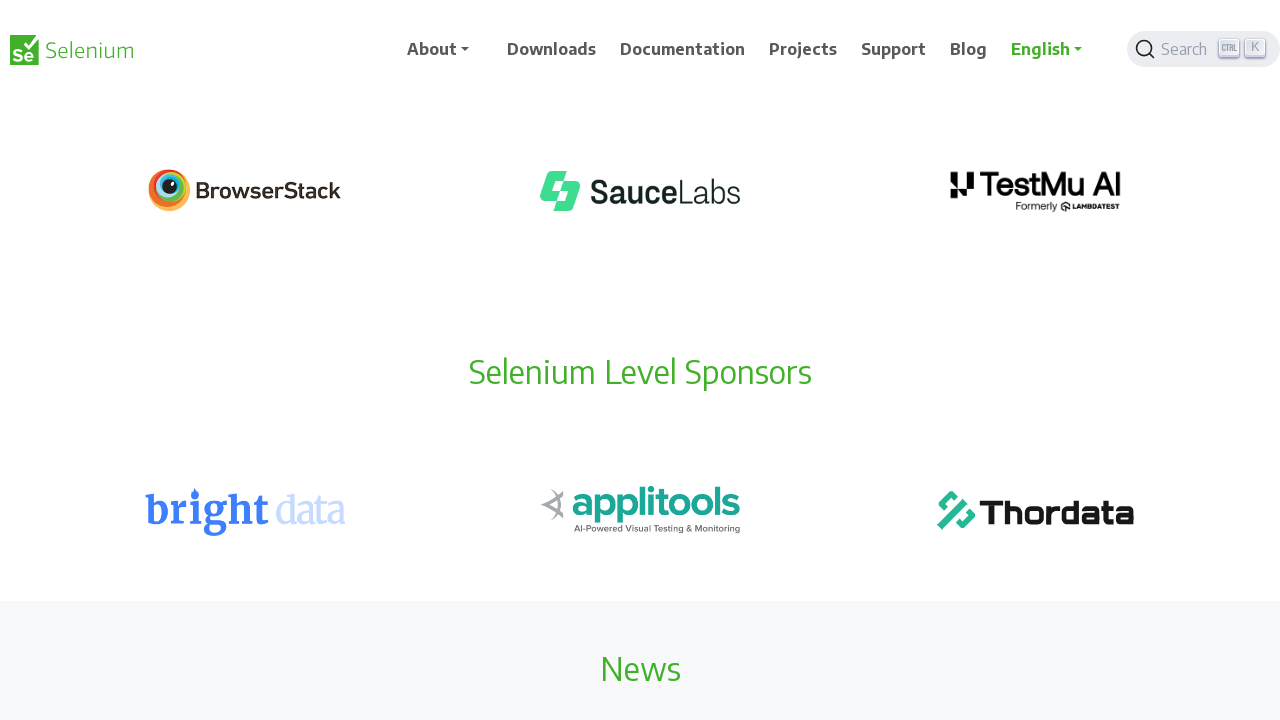

Waited 1 second after scroll iteration 6/10
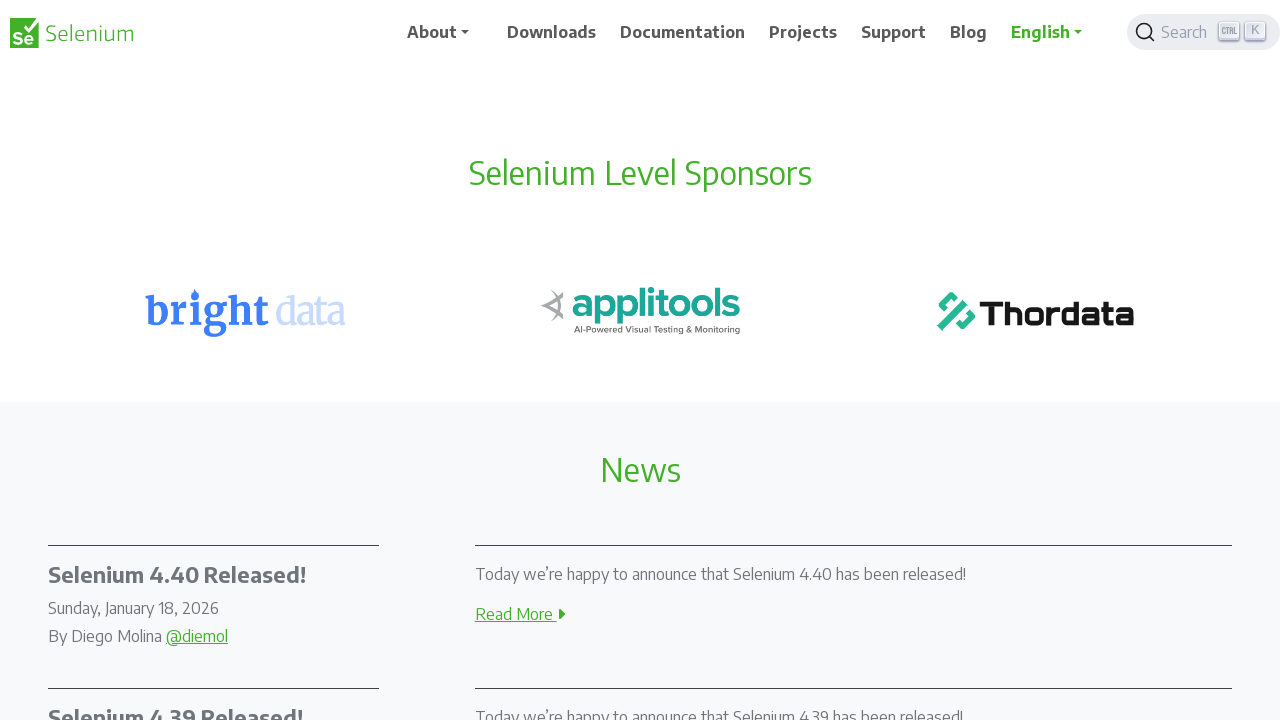

Scrolled down by 200 pixels (iteration 7/10)
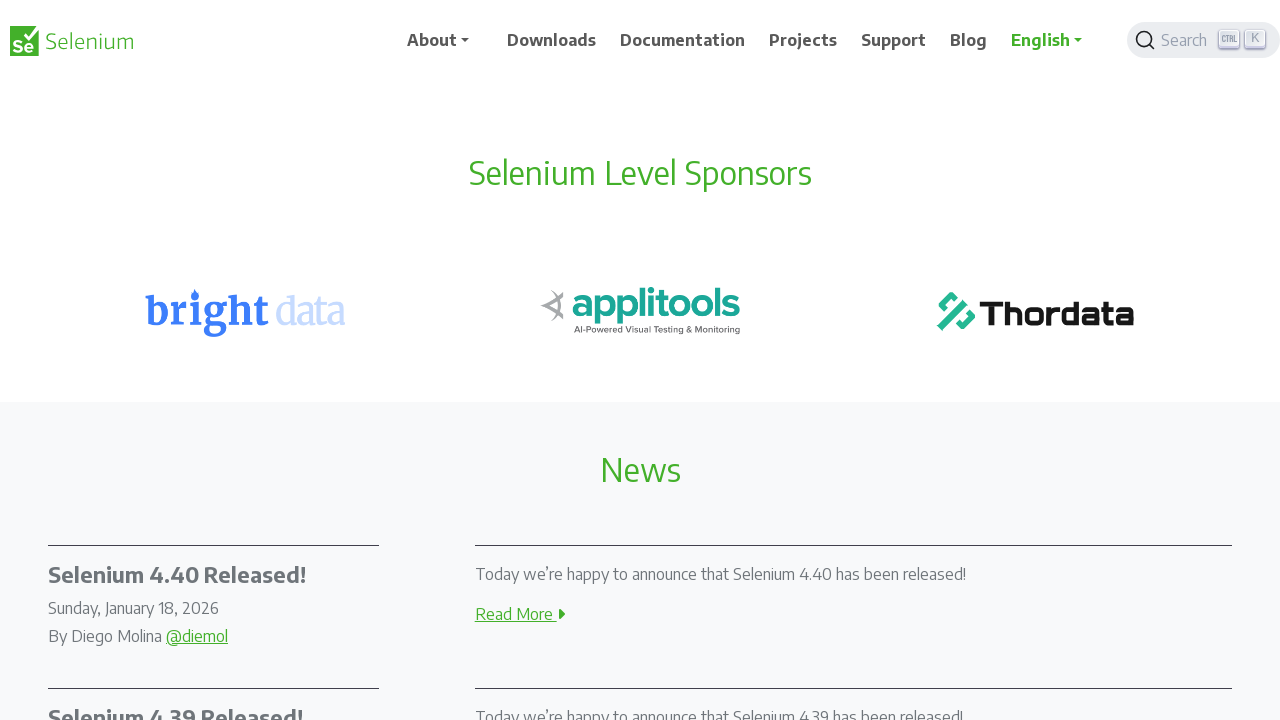

Waited 1 second after scroll iteration 7/10
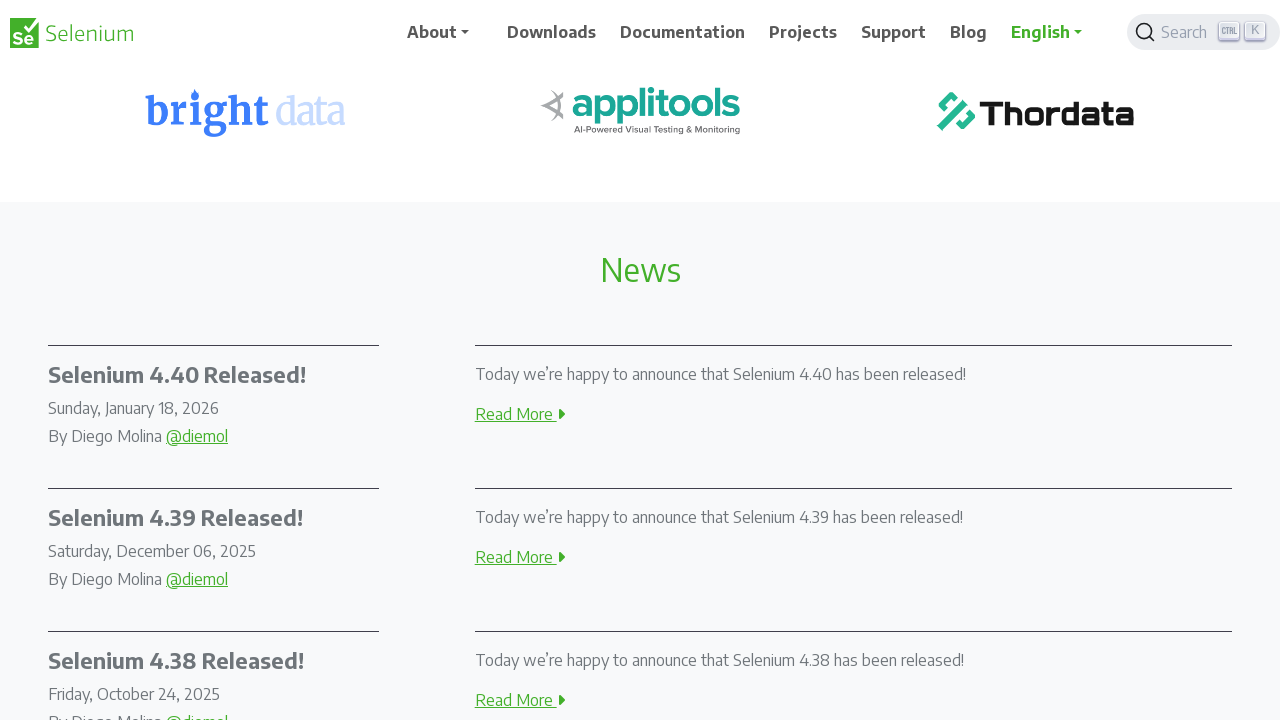

Scrolled down by 200 pixels (iteration 8/10)
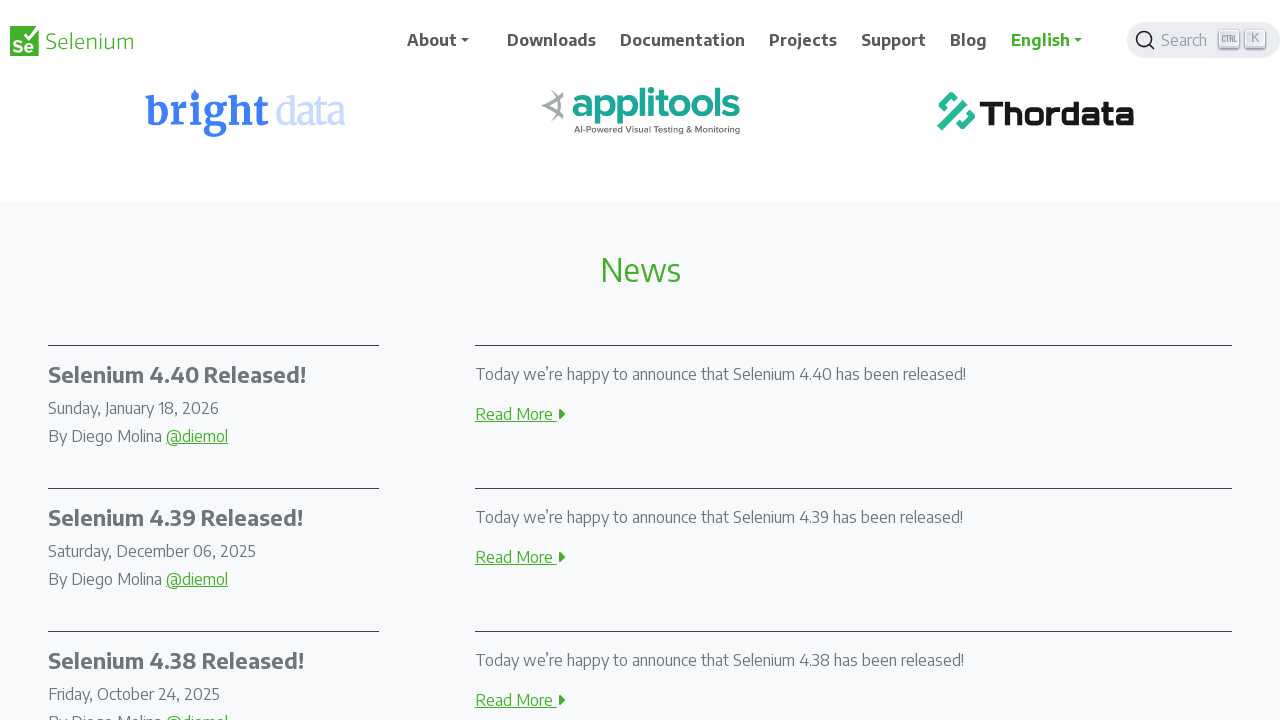

Waited 1 second after scroll iteration 8/10
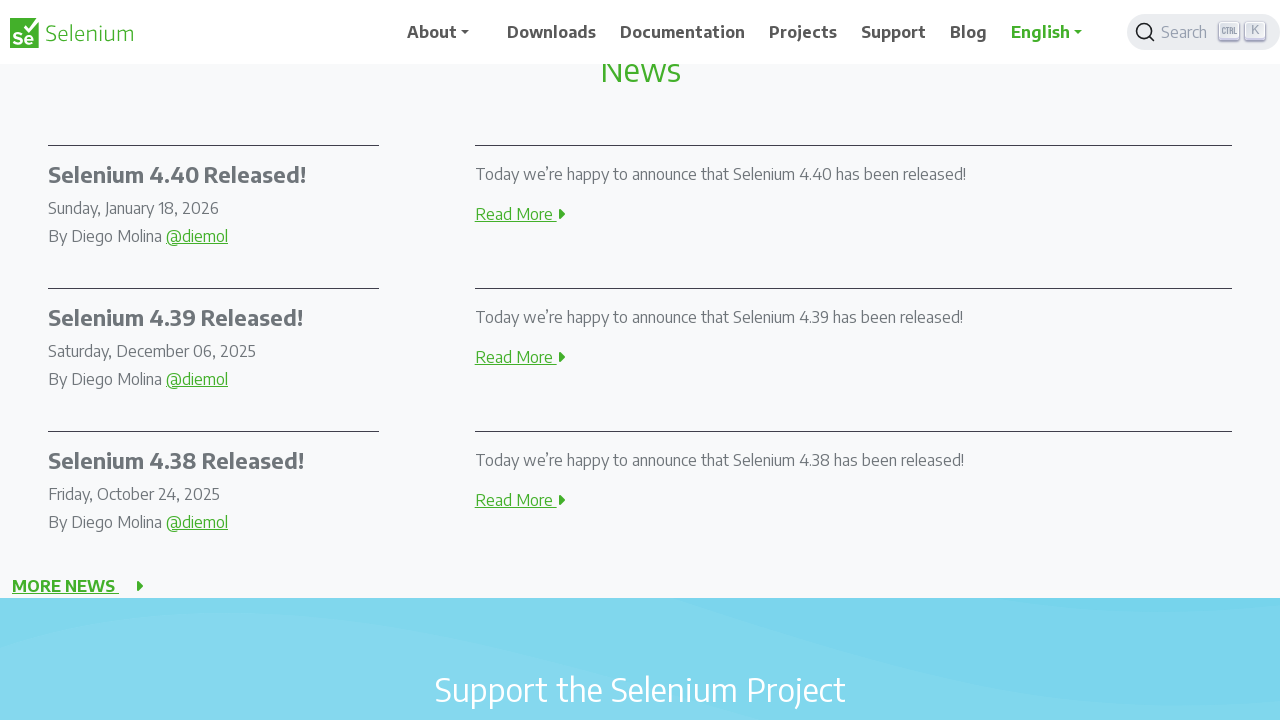

Scrolled down by 200 pixels (iteration 9/10)
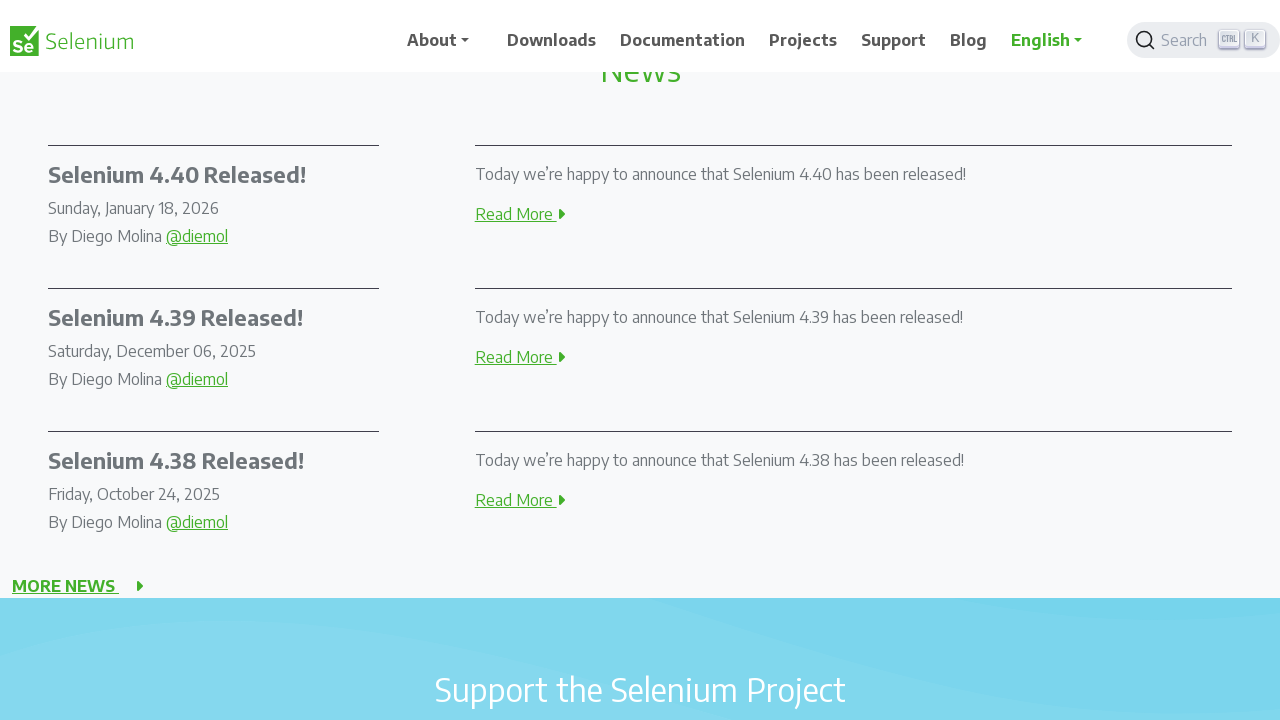

Waited 1 second after scroll iteration 9/10
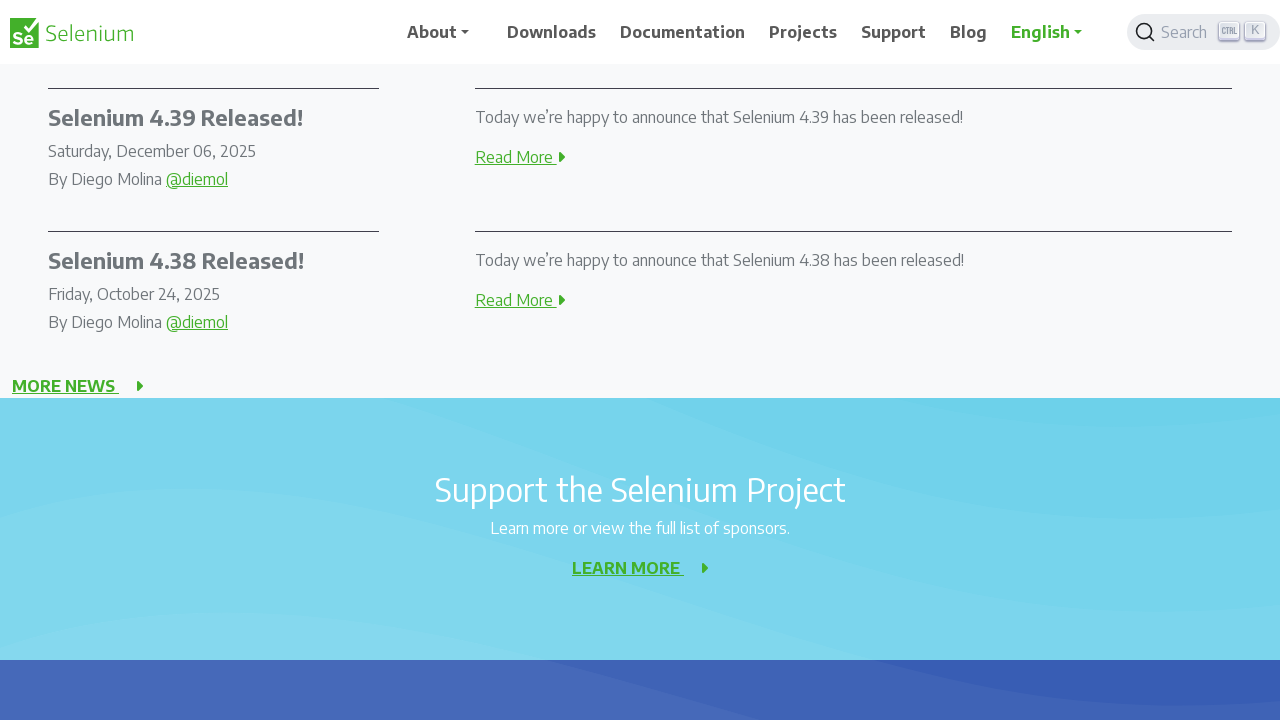

Scrolled down by 200 pixels (iteration 10/10)
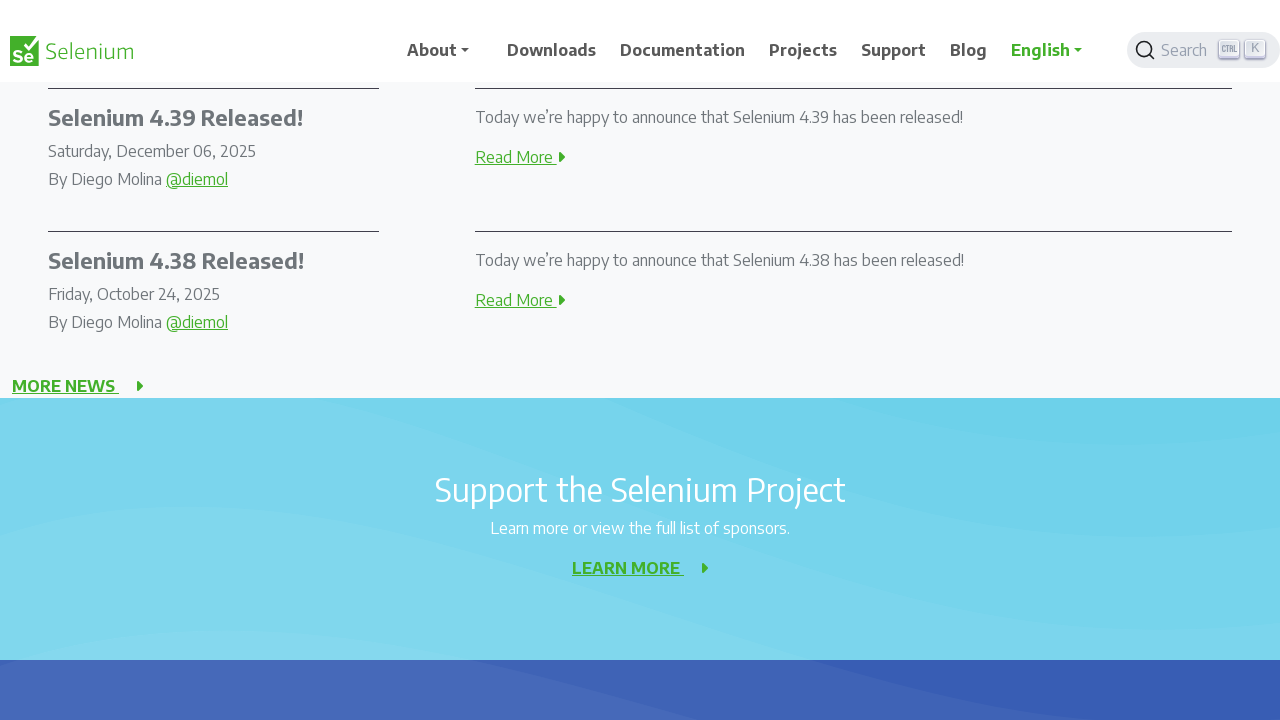

Waited 1 second after scroll iteration 10/10
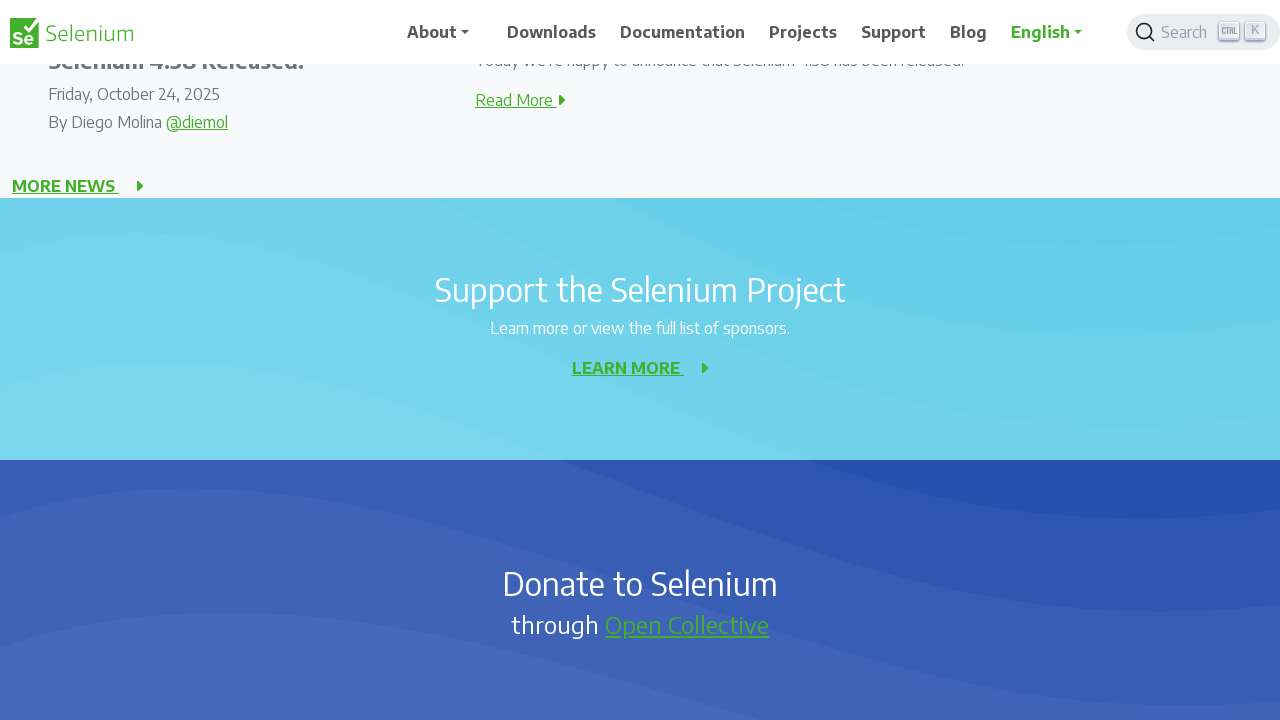

Scrolled up by 200 pixels (iteration 1/10)
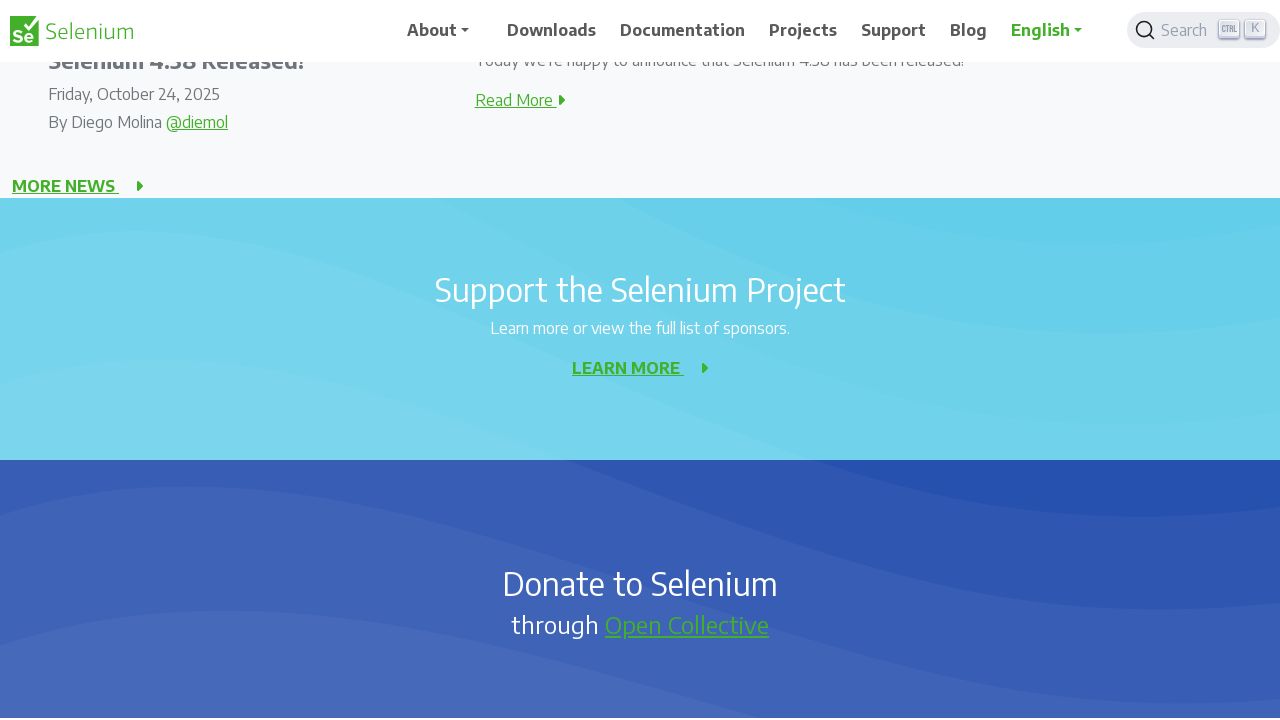

Waited 1 second after scroll up iteration 1/10
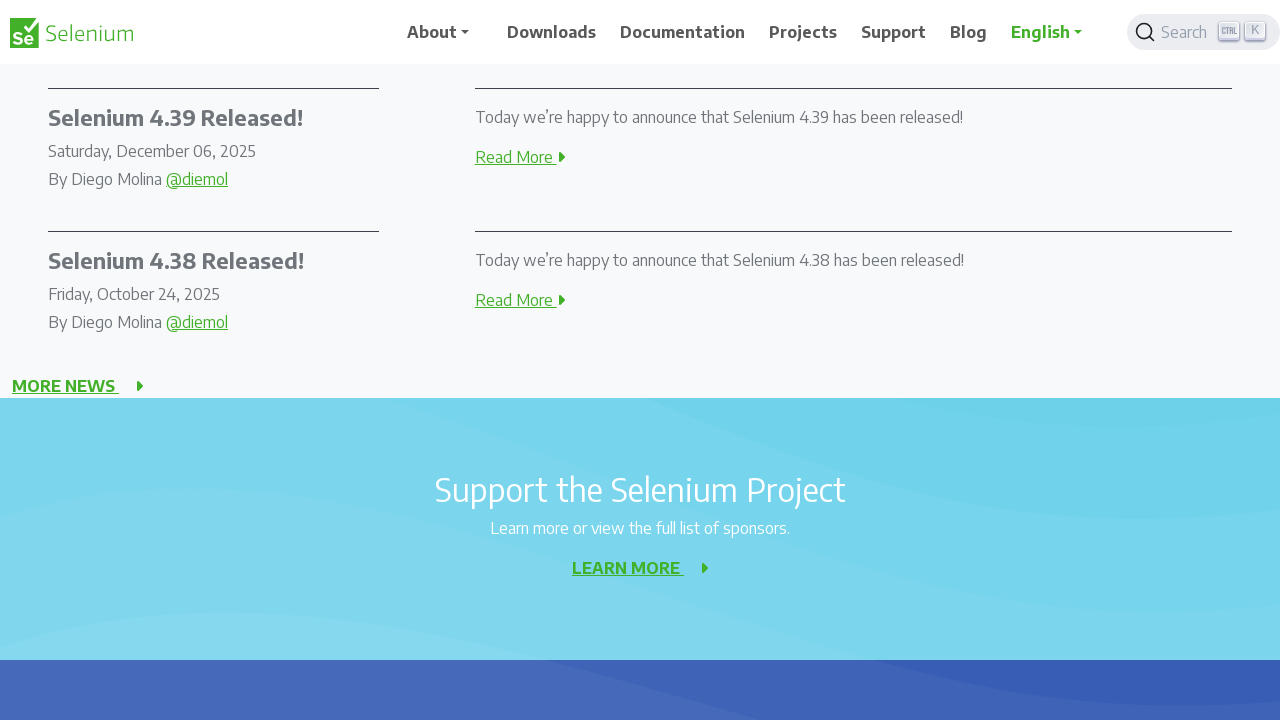

Scrolled up by 200 pixels (iteration 2/10)
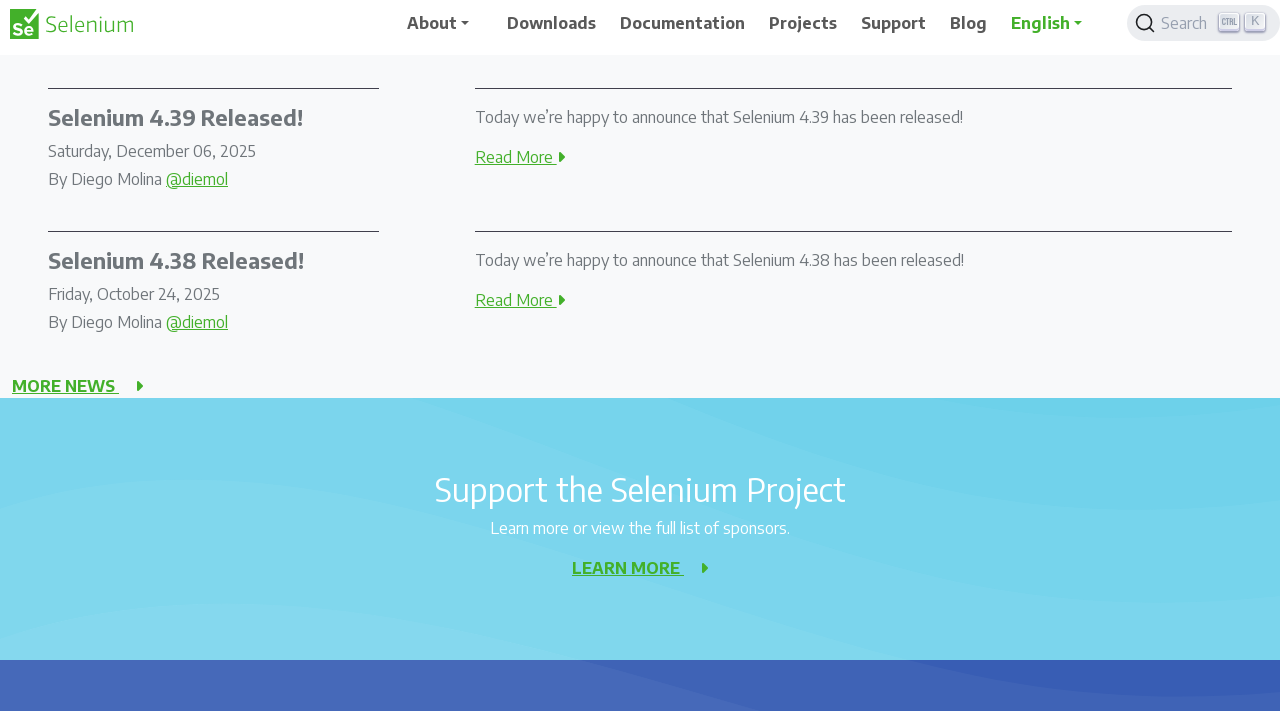

Waited 1 second after scroll up iteration 2/10
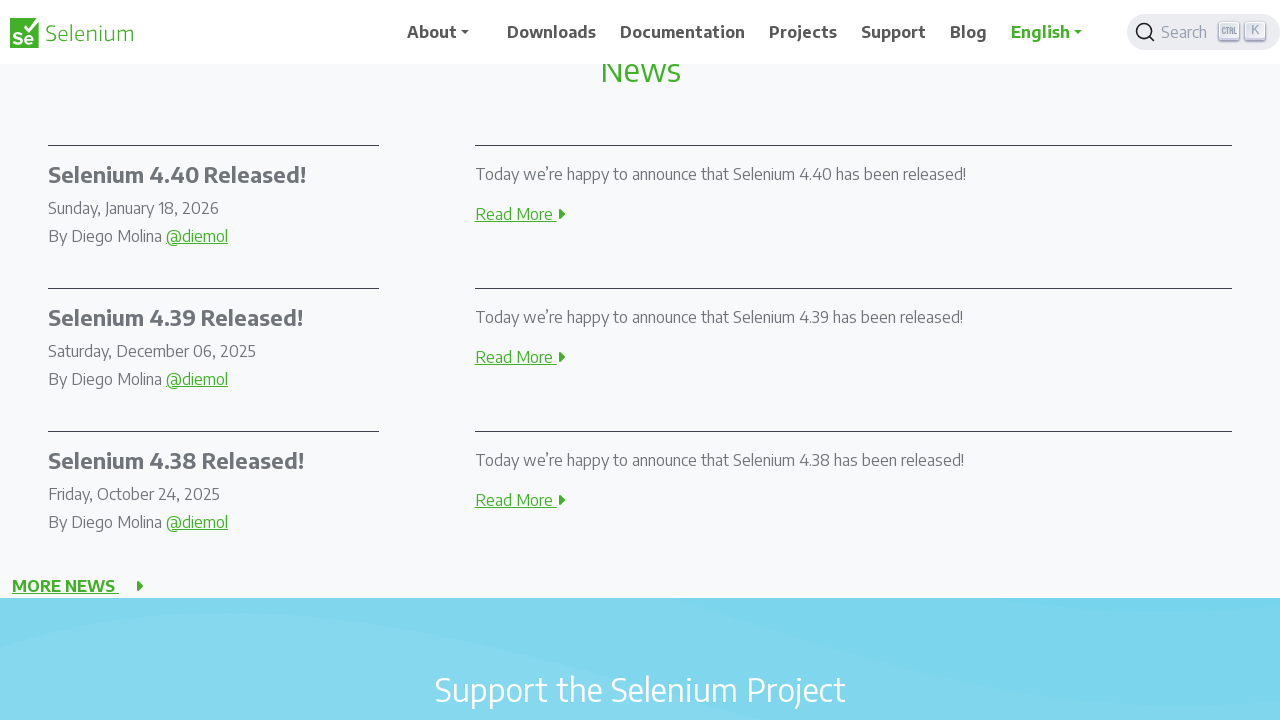

Scrolled up by 200 pixels (iteration 3/10)
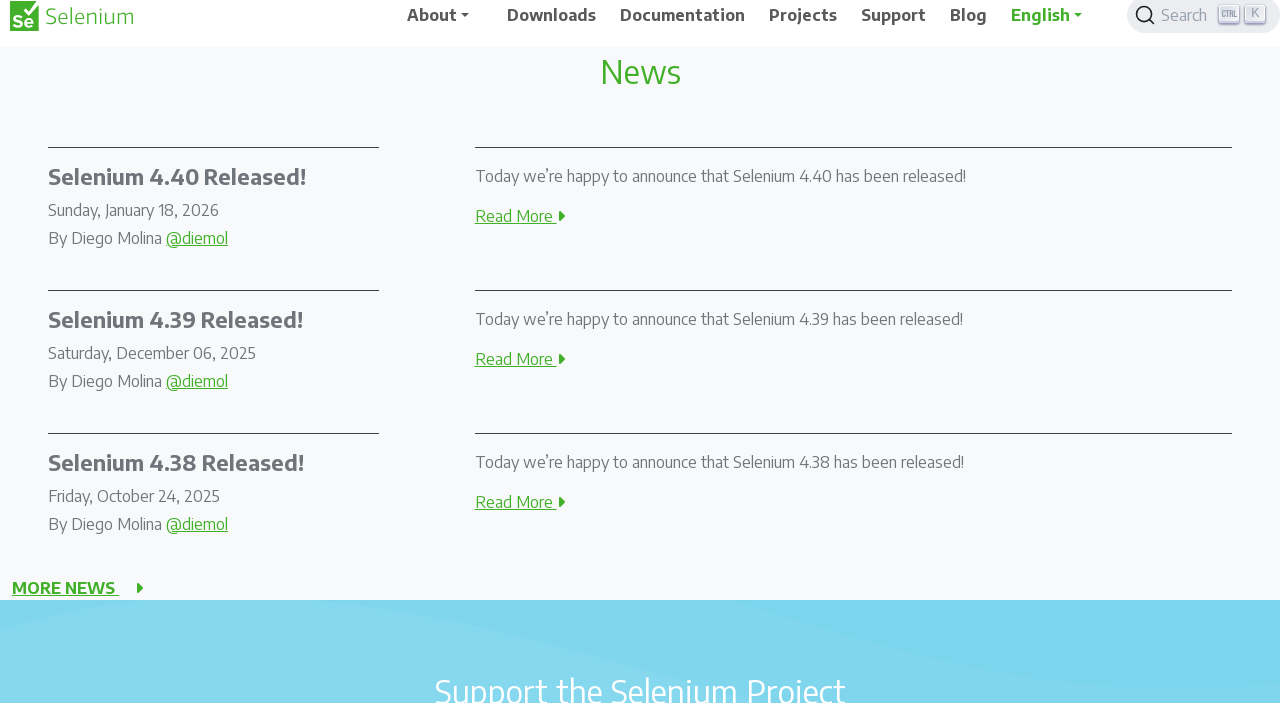

Waited 1 second after scroll up iteration 3/10
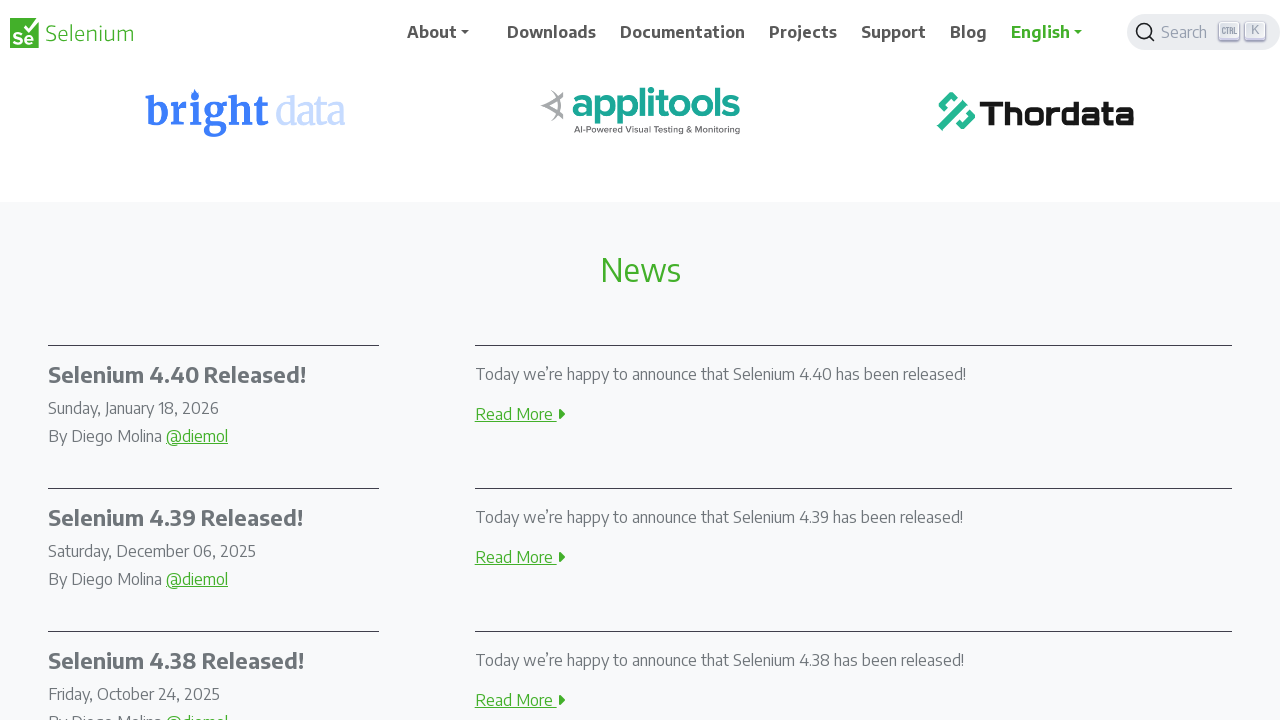

Scrolled up by 200 pixels (iteration 4/10)
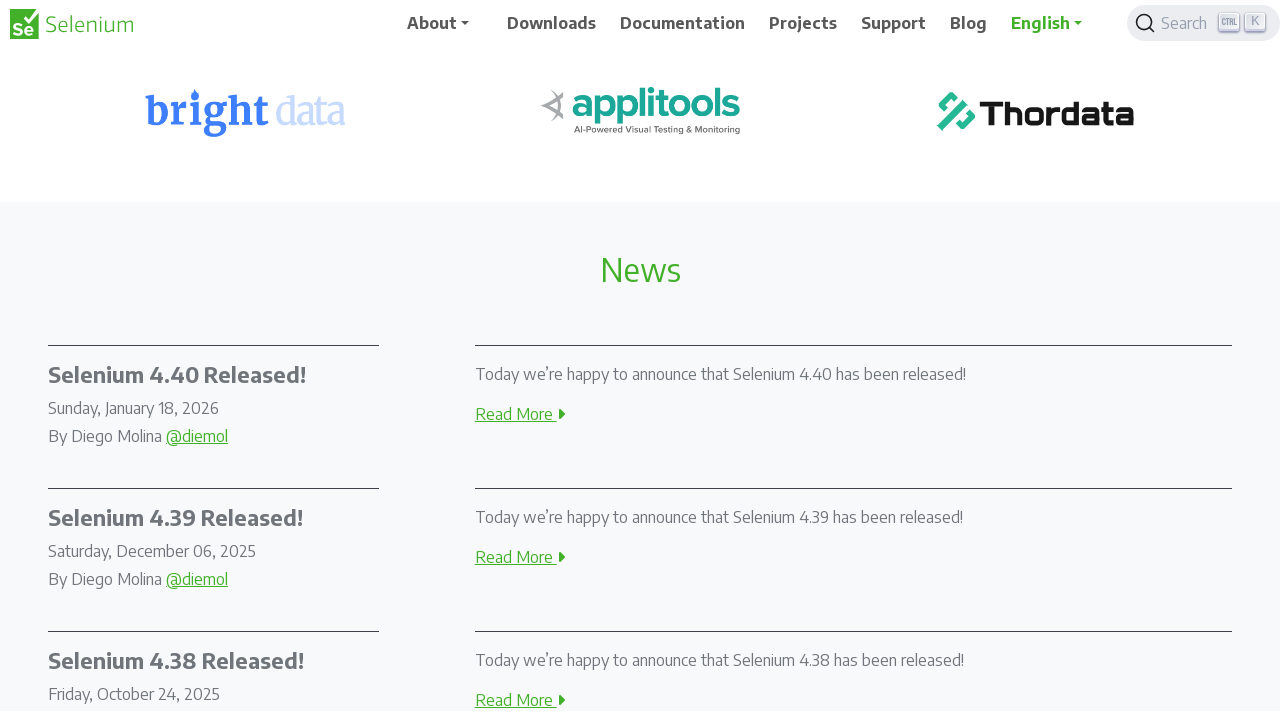

Waited 1 second after scroll up iteration 4/10
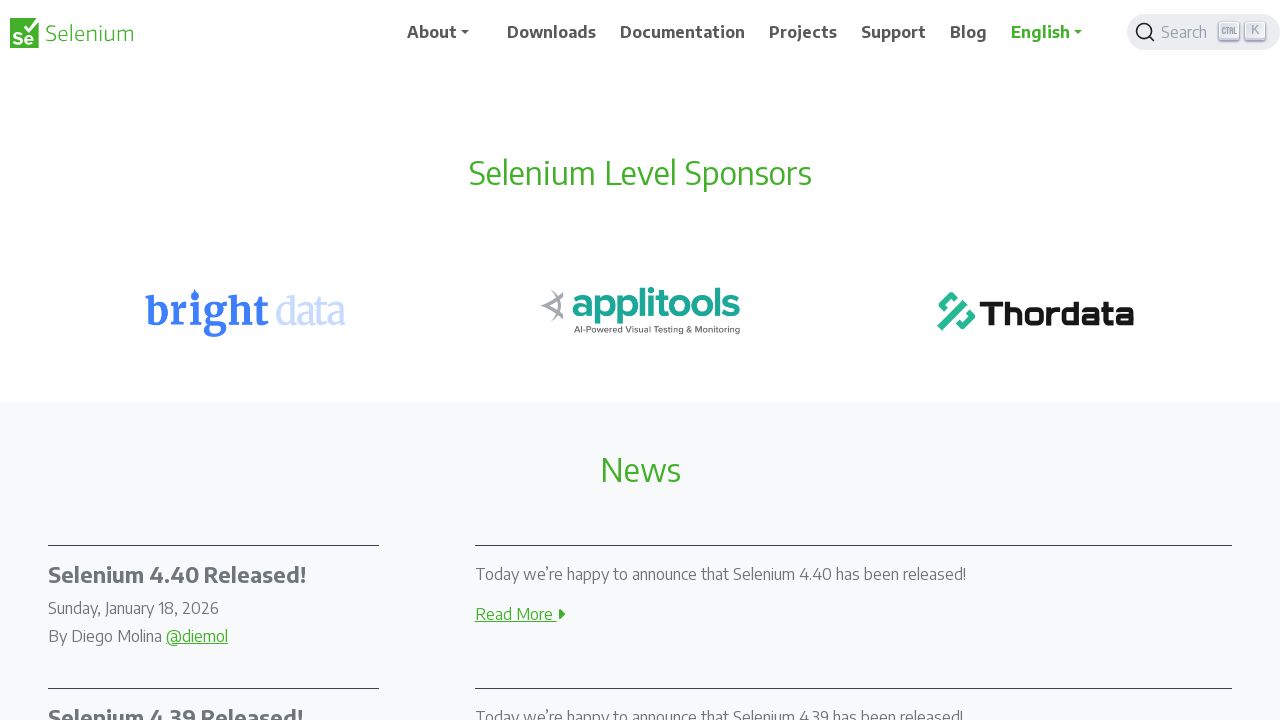

Scrolled up by 200 pixels (iteration 5/10)
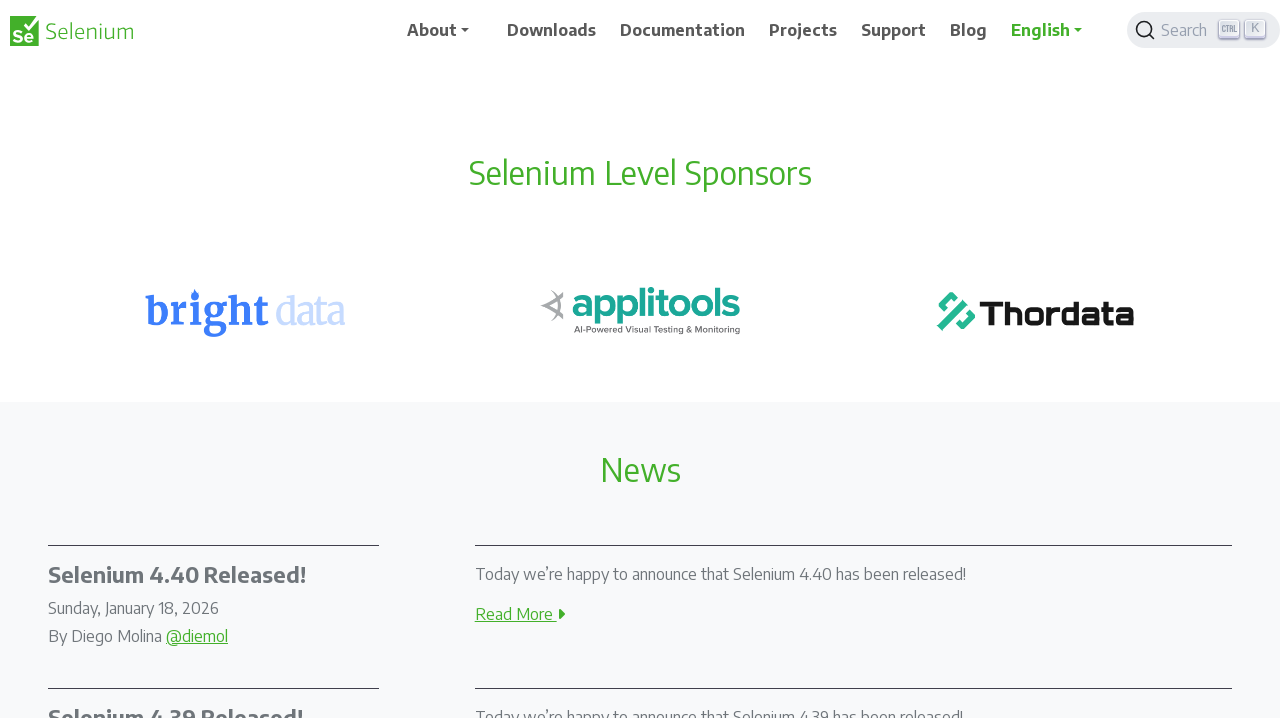

Waited 1 second after scroll up iteration 5/10
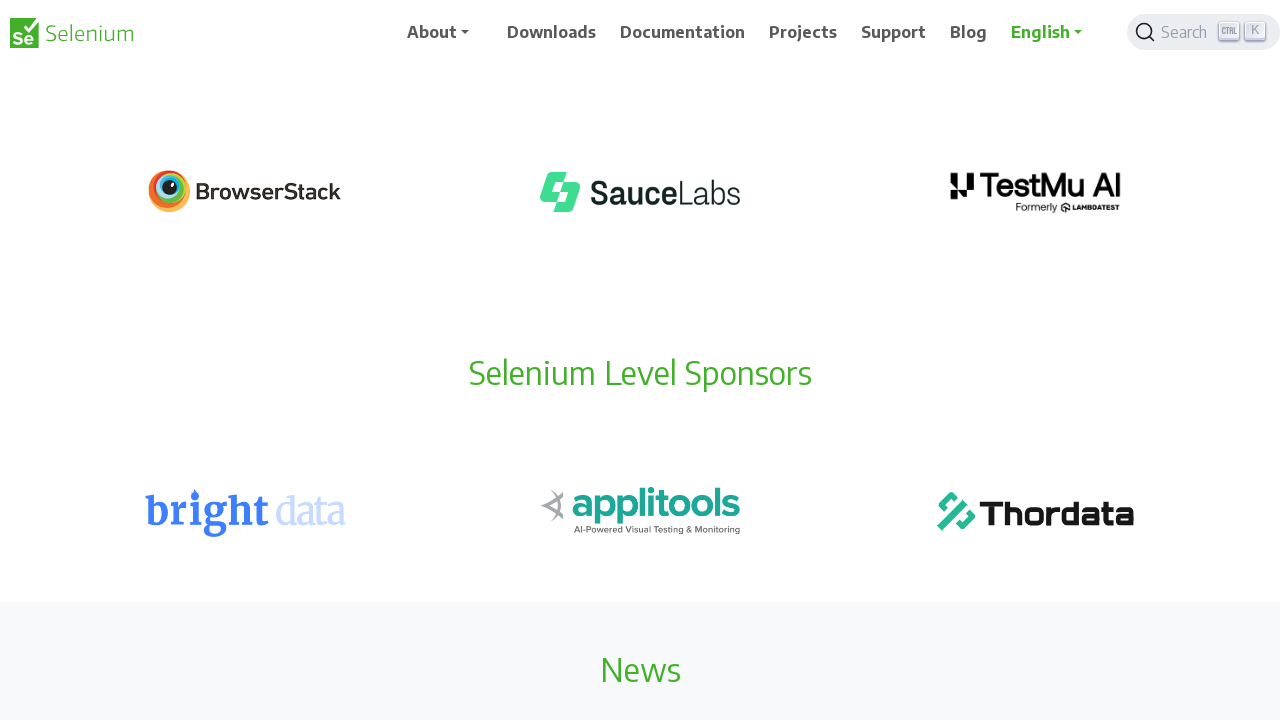

Scrolled up by 200 pixels (iteration 6/10)
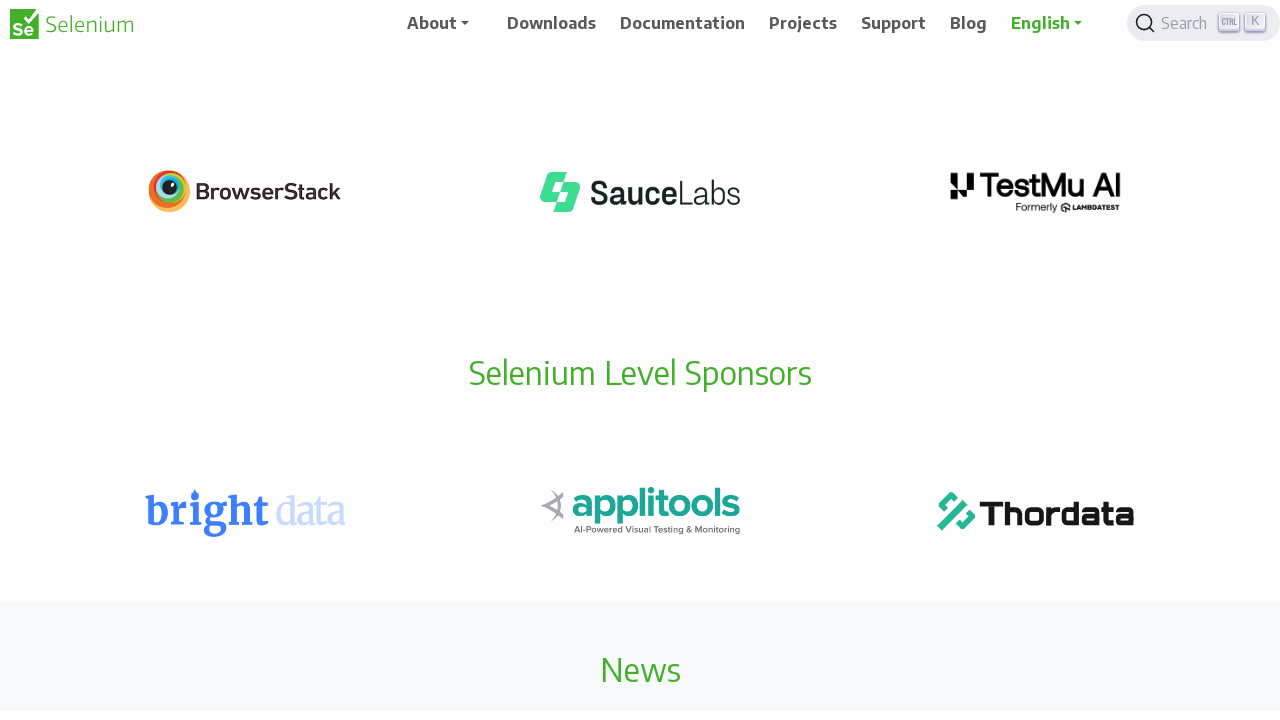

Waited 1 second after scroll up iteration 6/10
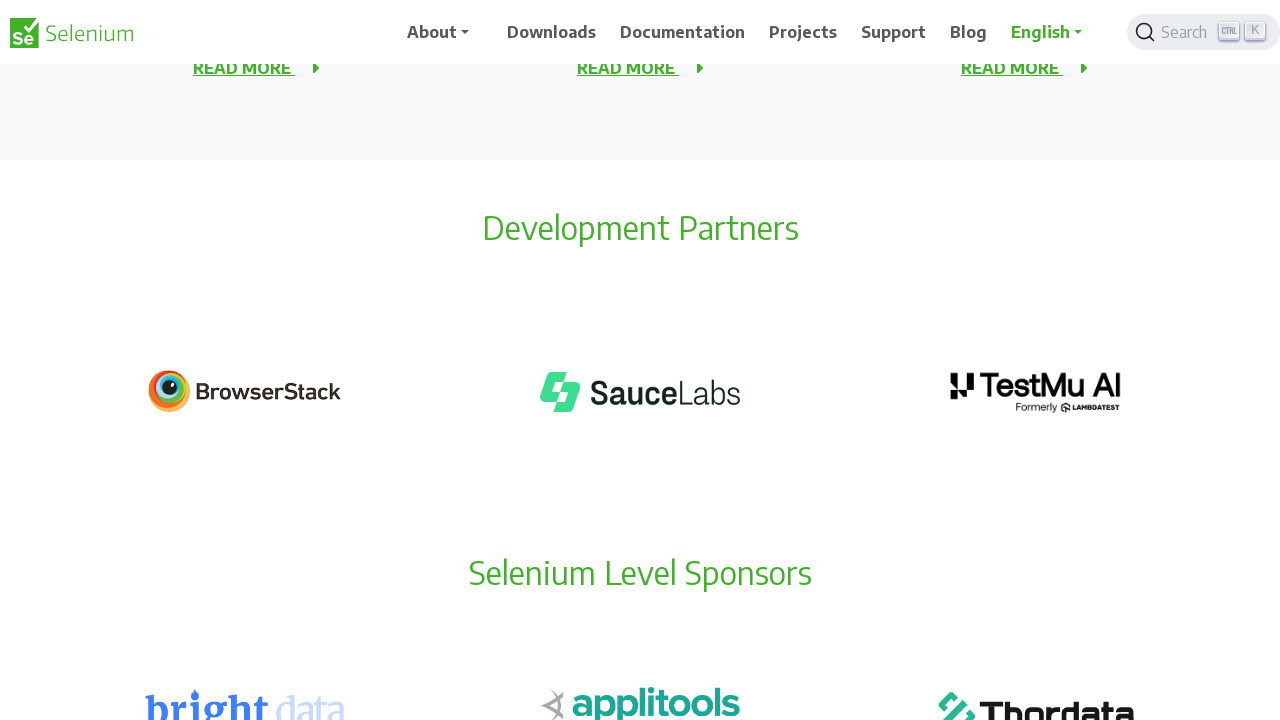

Scrolled up by 200 pixels (iteration 7/10)
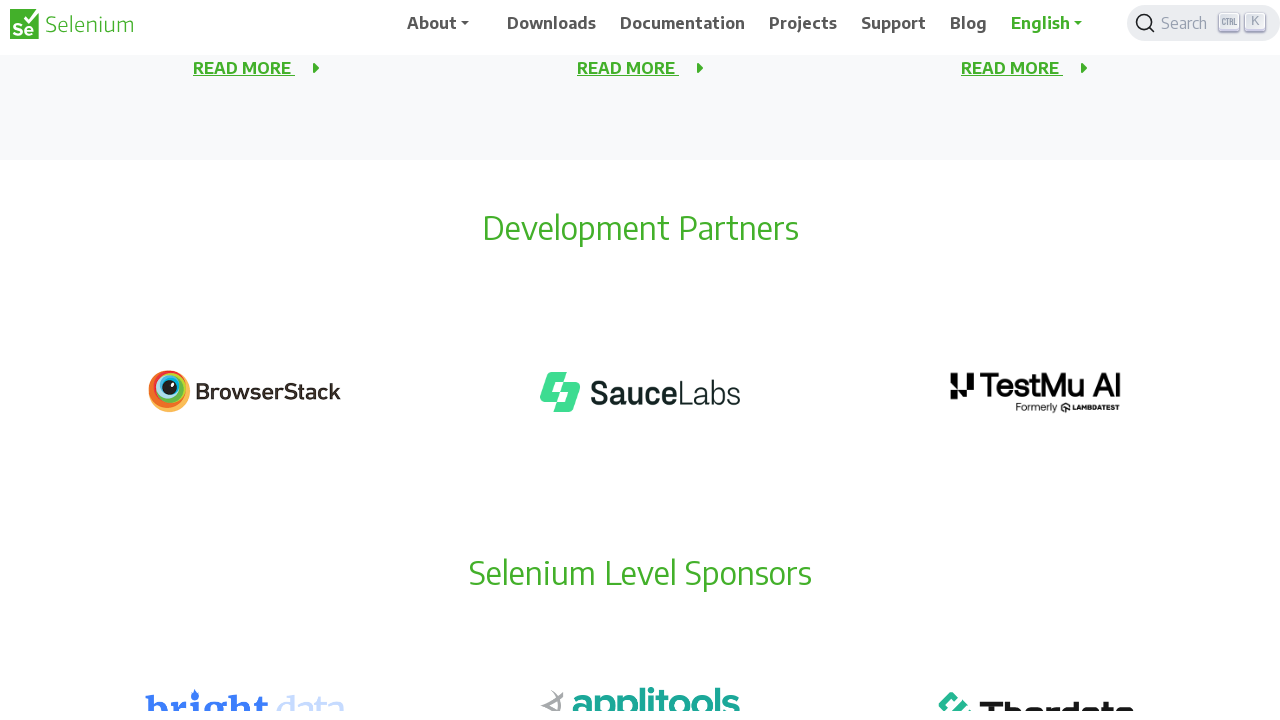

Waited 1 second after scroll up iteration 7/10
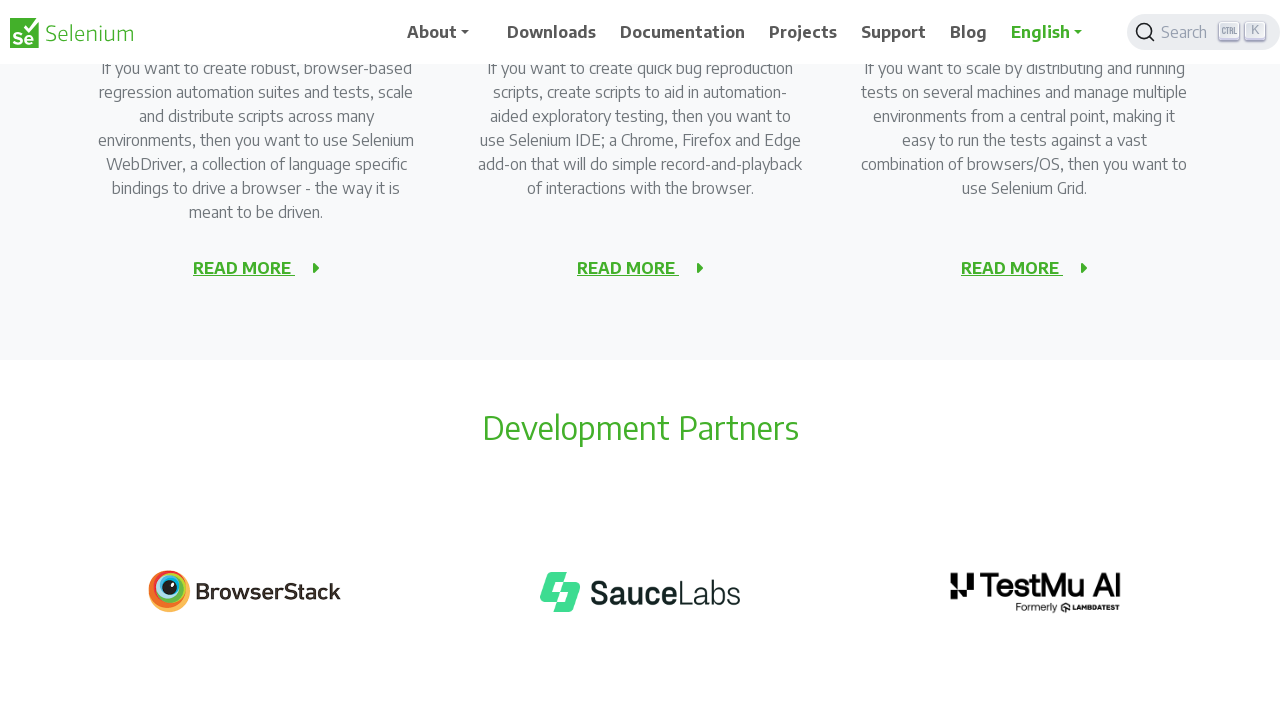

Scrolled up by 200 pixels (iteration 8/10)
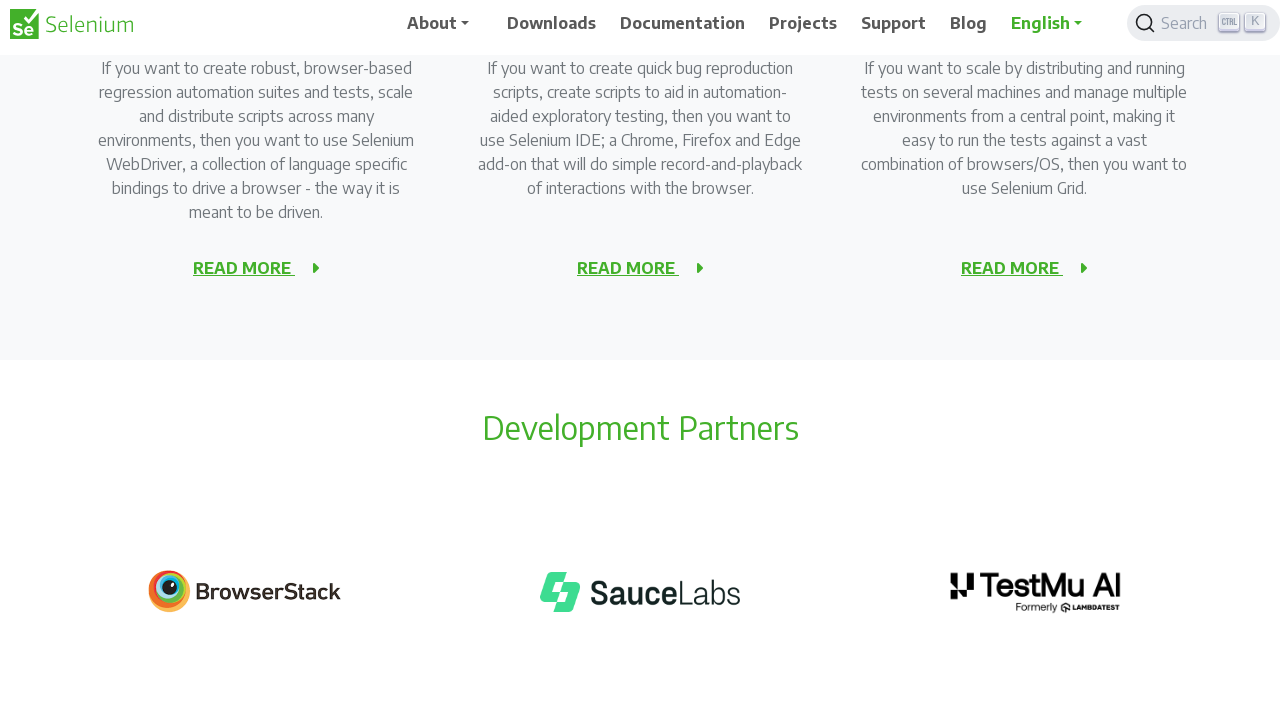

Waited 1 second after scroll up iteration 8/10
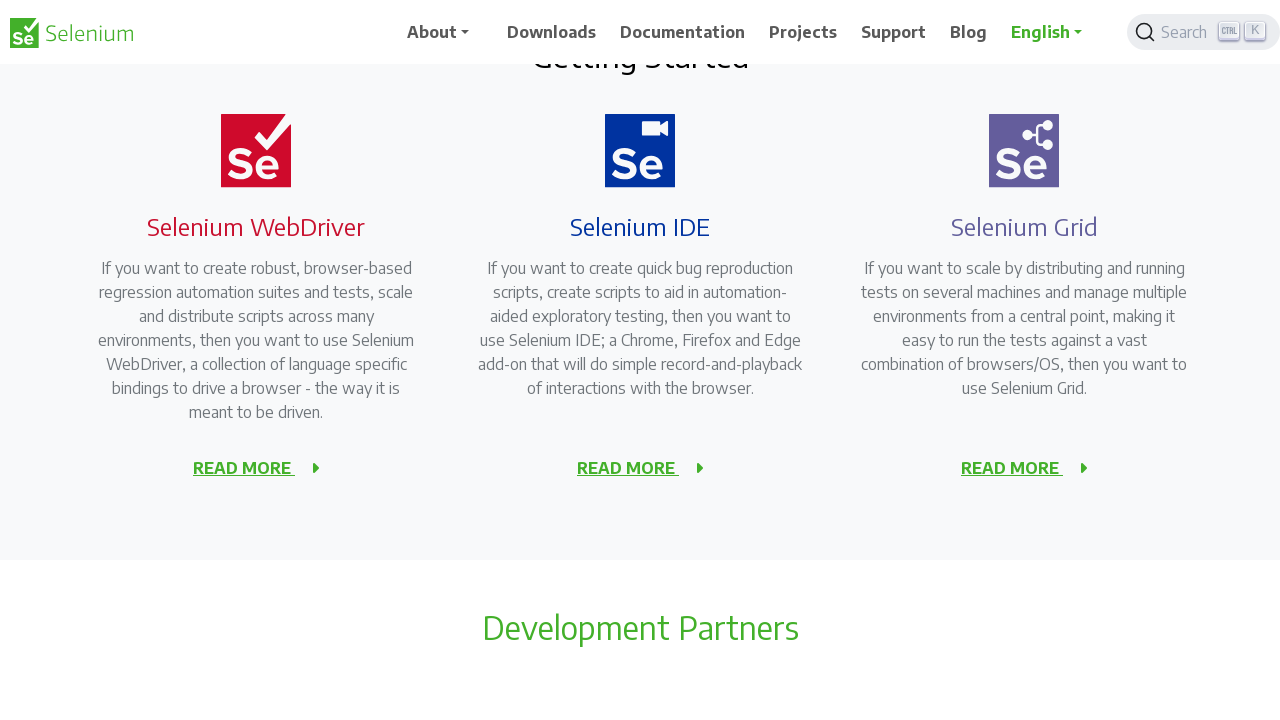

Scrolled up by 200 pixels (iteration 9/10)
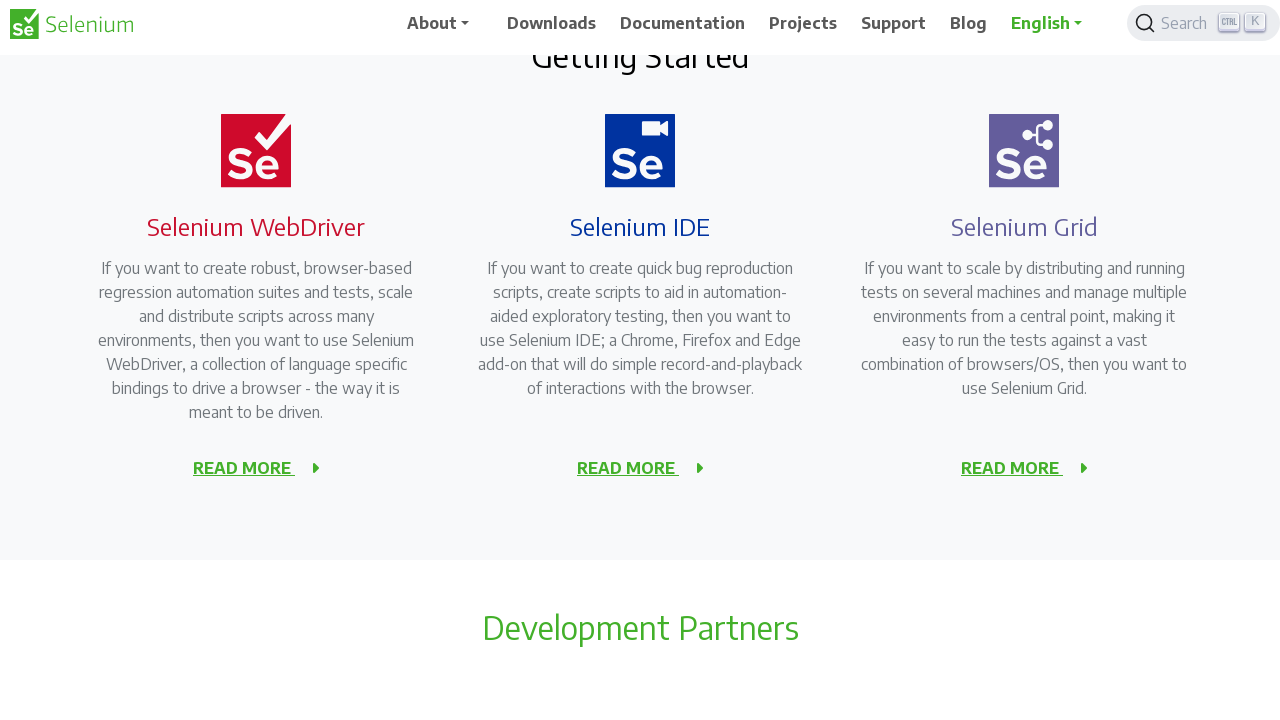

Waited 1 second after scroll up iteration 9/10
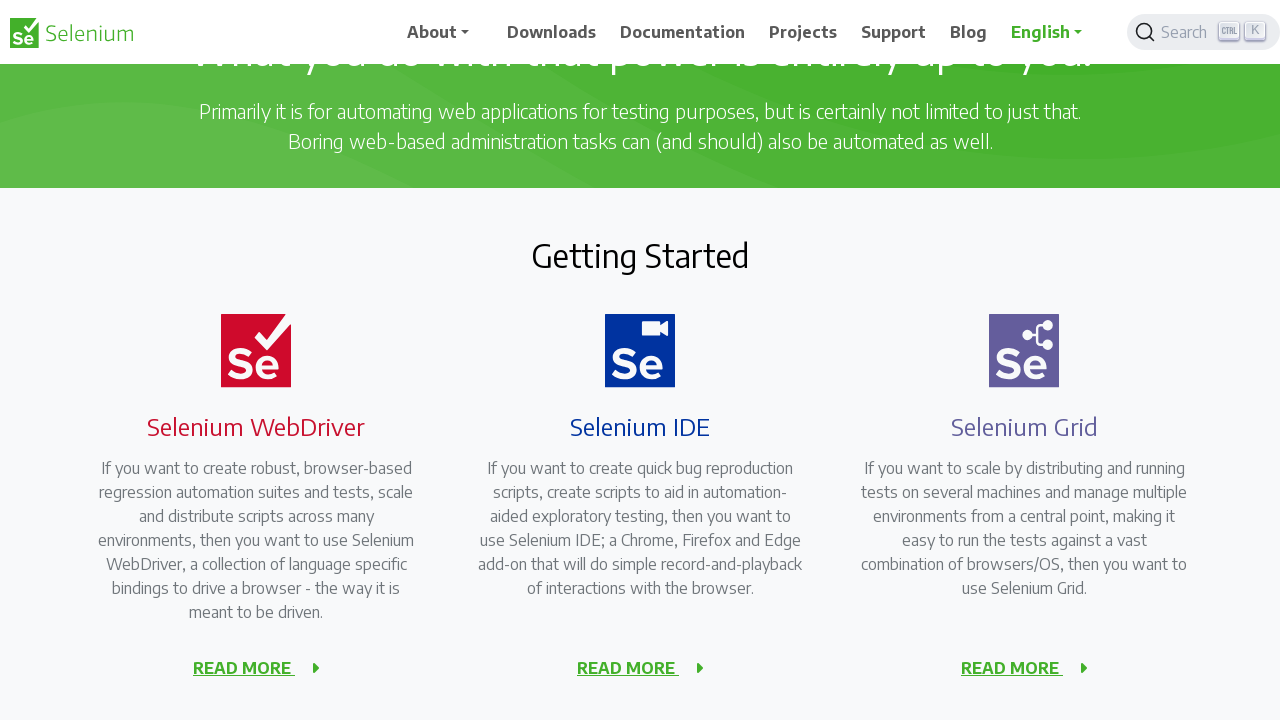

Scrolled up by 200 pixels (iteration 10/10)
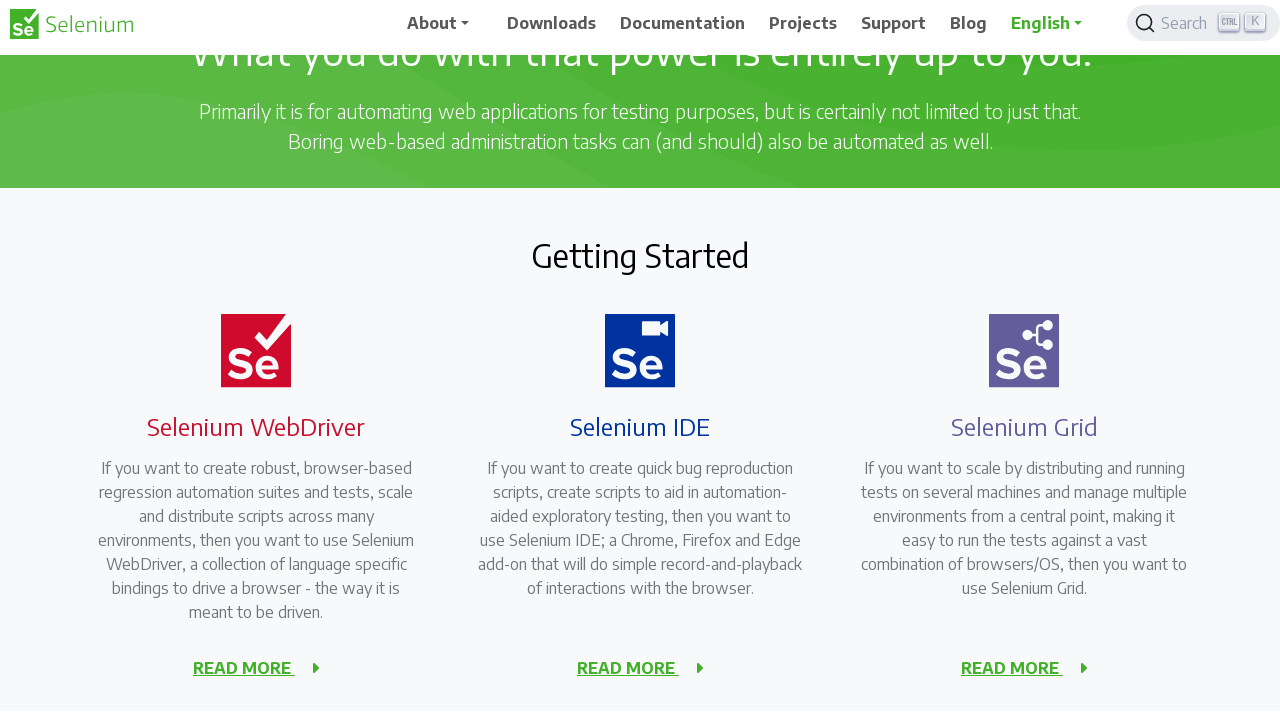

Waited 1 second after scroll up iteration 10/10
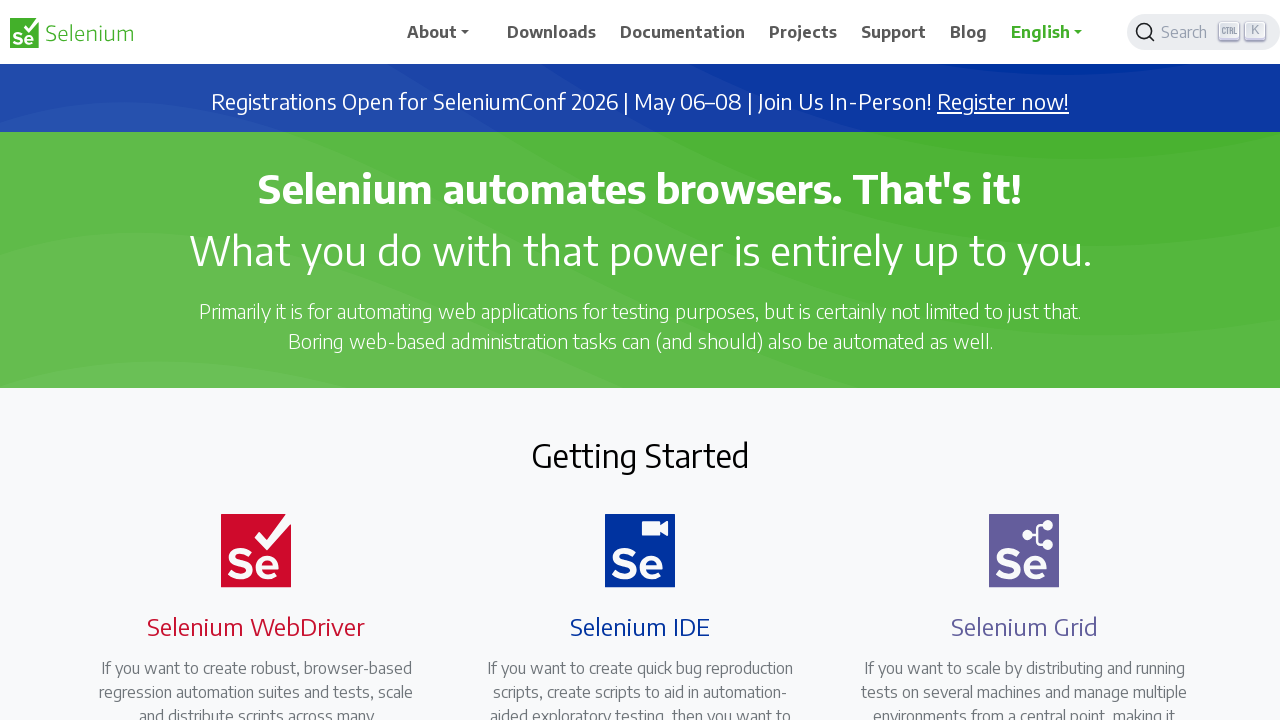

Located 'Learn more about sponsorship' element
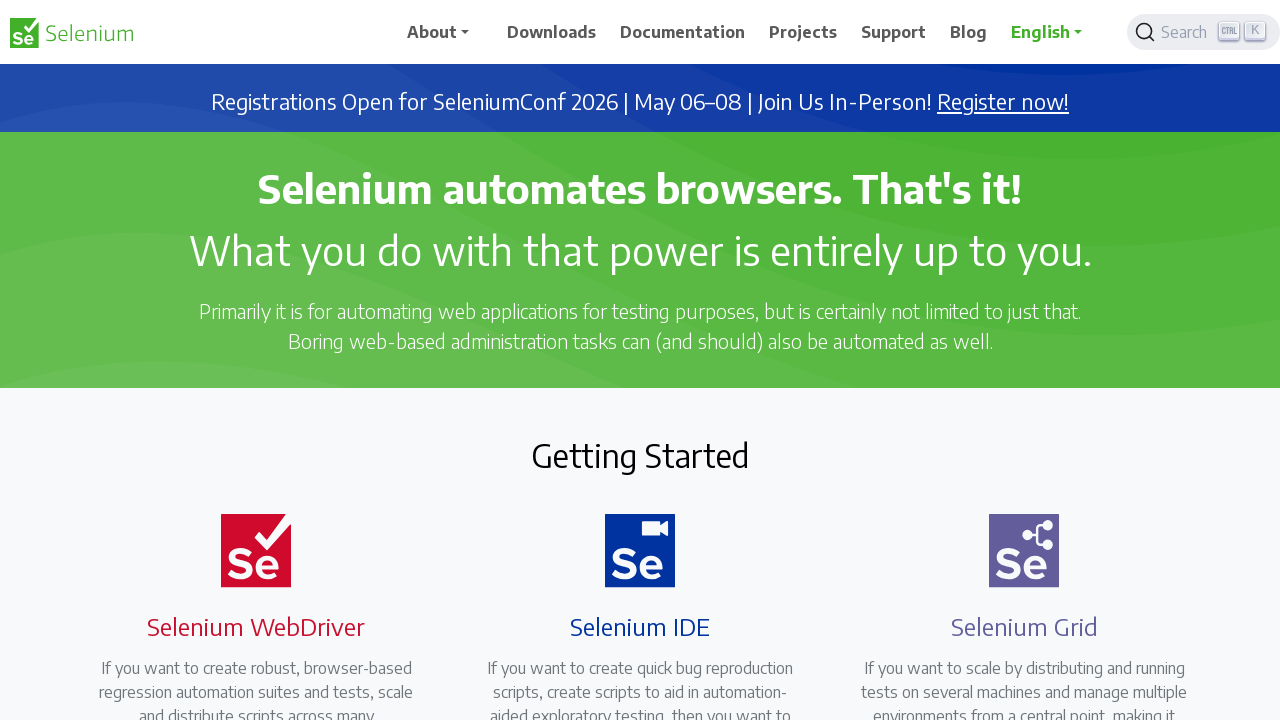

Scrolled to the bottom of the page
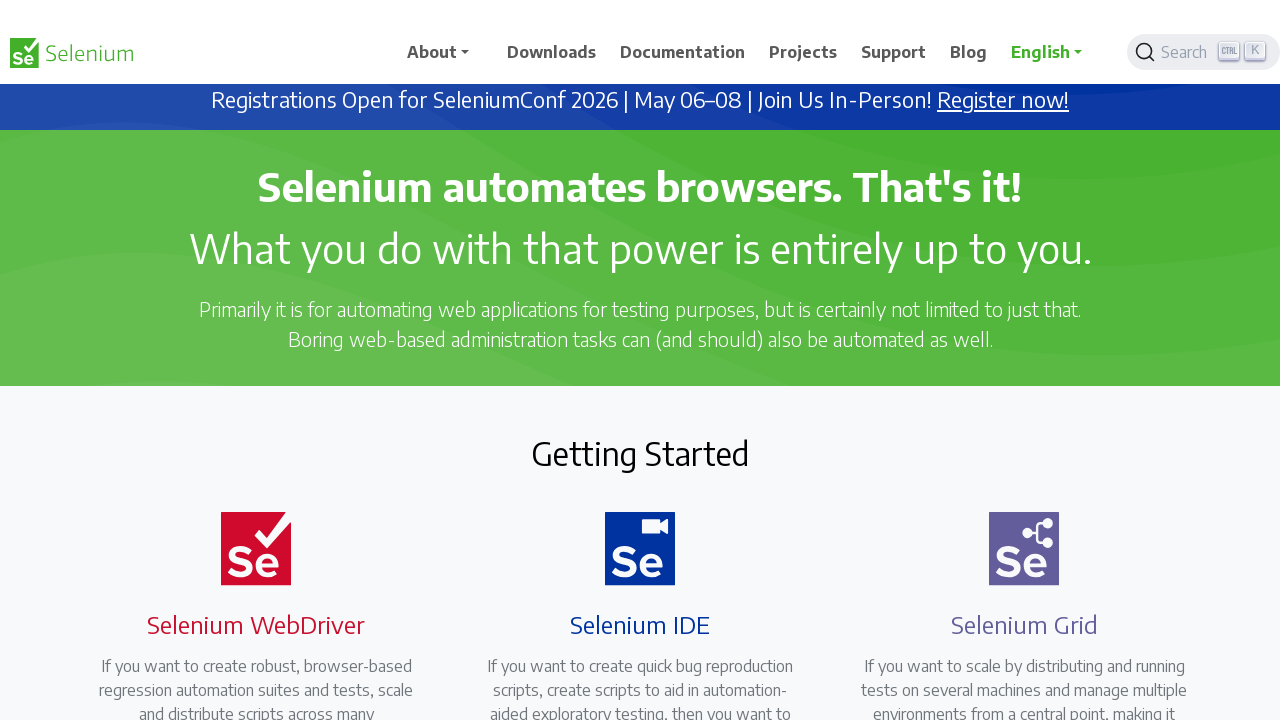

Waited 2 seconds at the bottom of the page
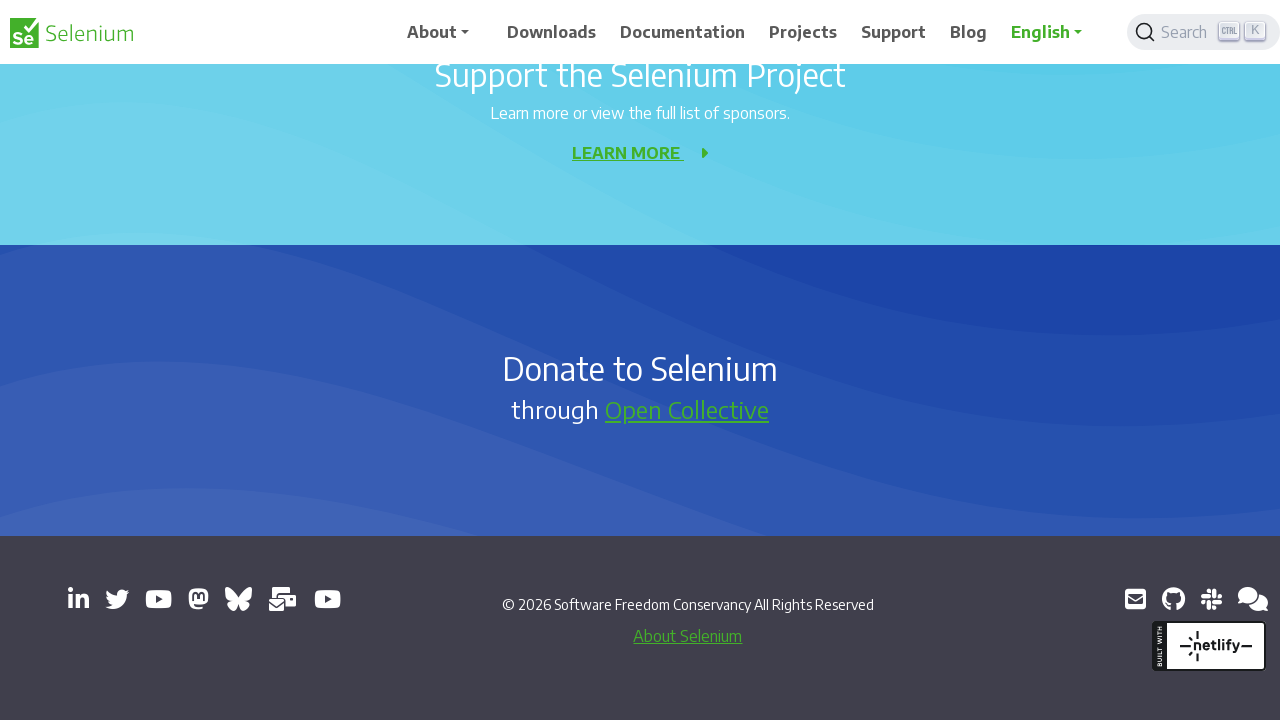

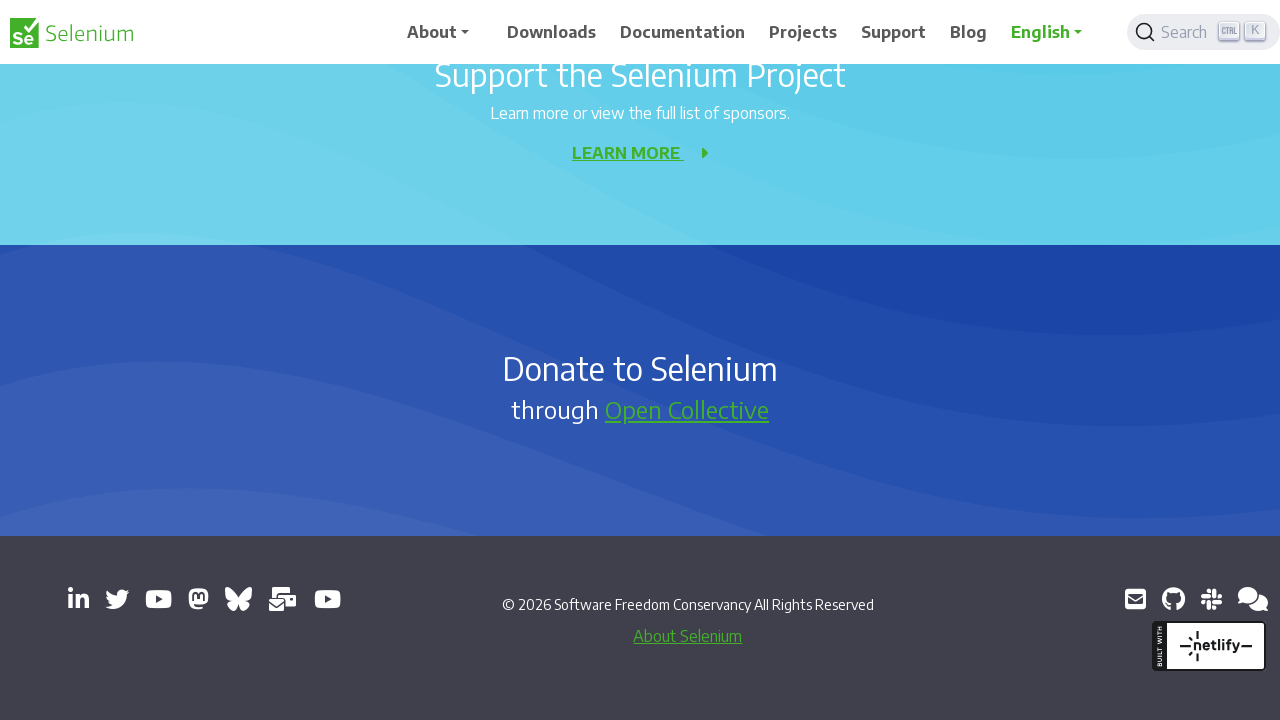